Interacts with a p5.js canvas game by clicking on it and sending directional arrow key presses in random directions for multiple iterations.

Starting URL: https://msbundles.github.io/Bundles-Personal-Programming-Betterment/p5/1-Dots/

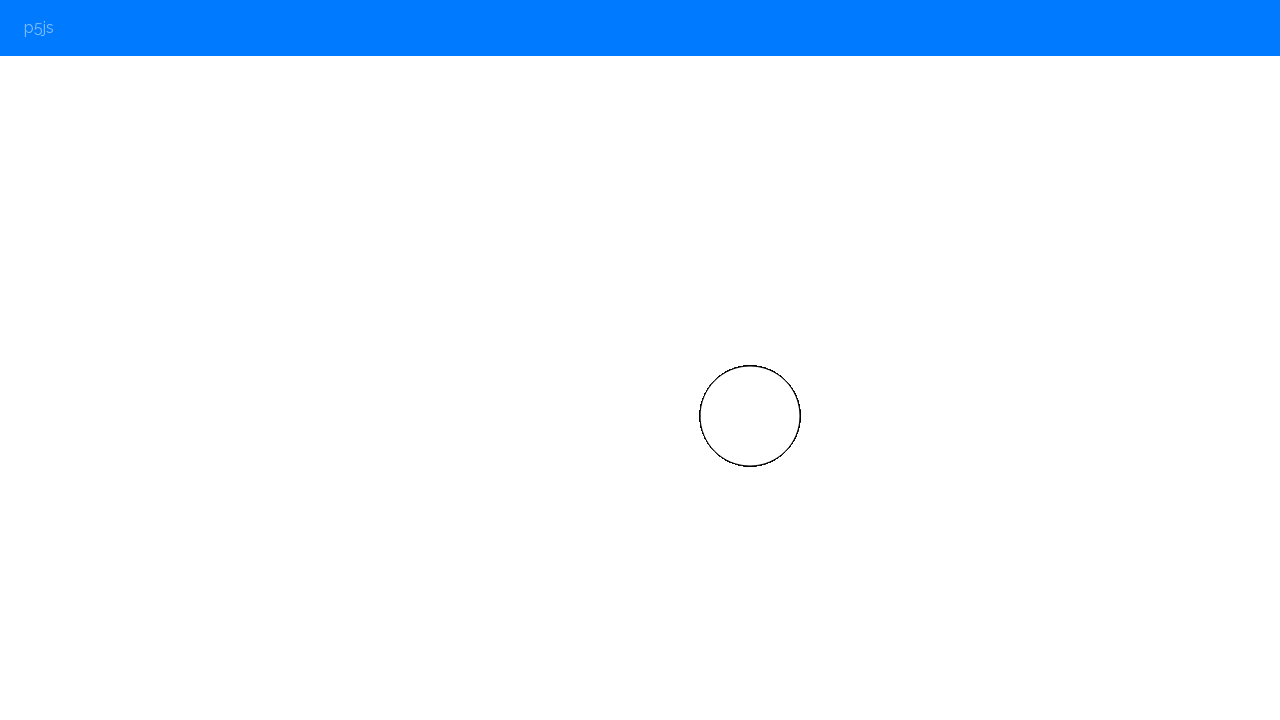

Navigated to p5.js Dots game
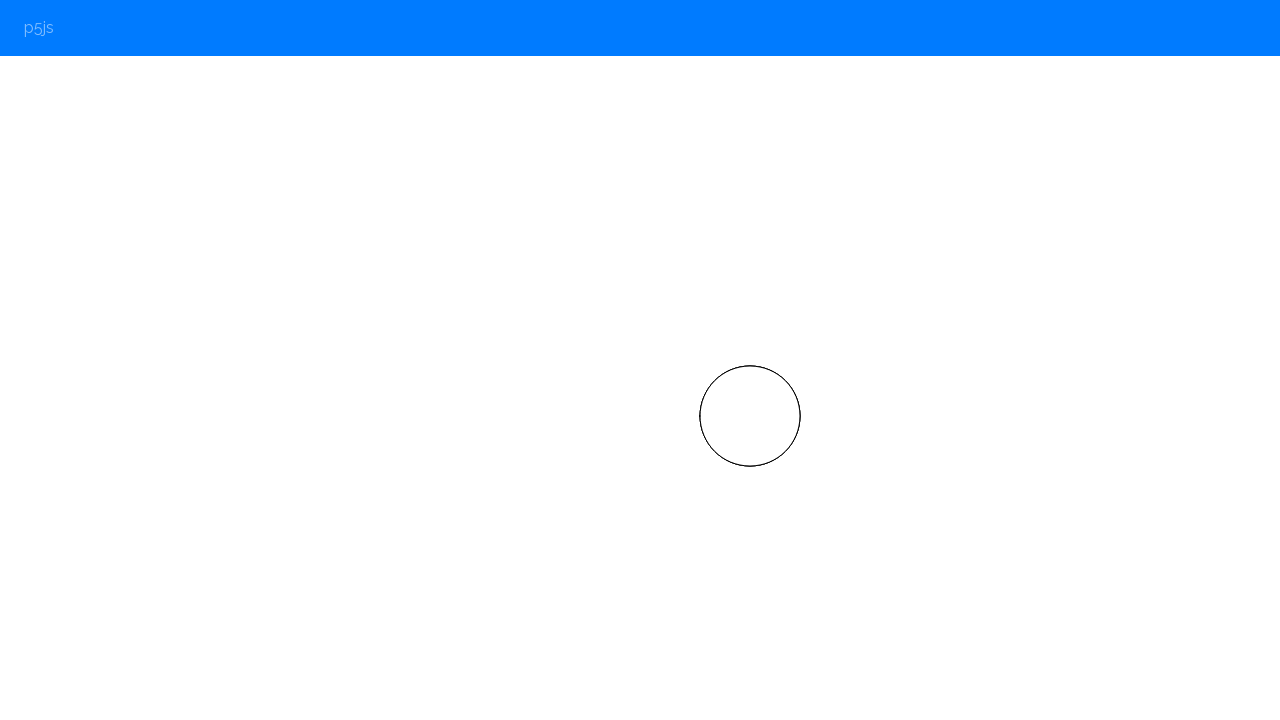

Clicked on canvas body to focus it at (640, 360) on body
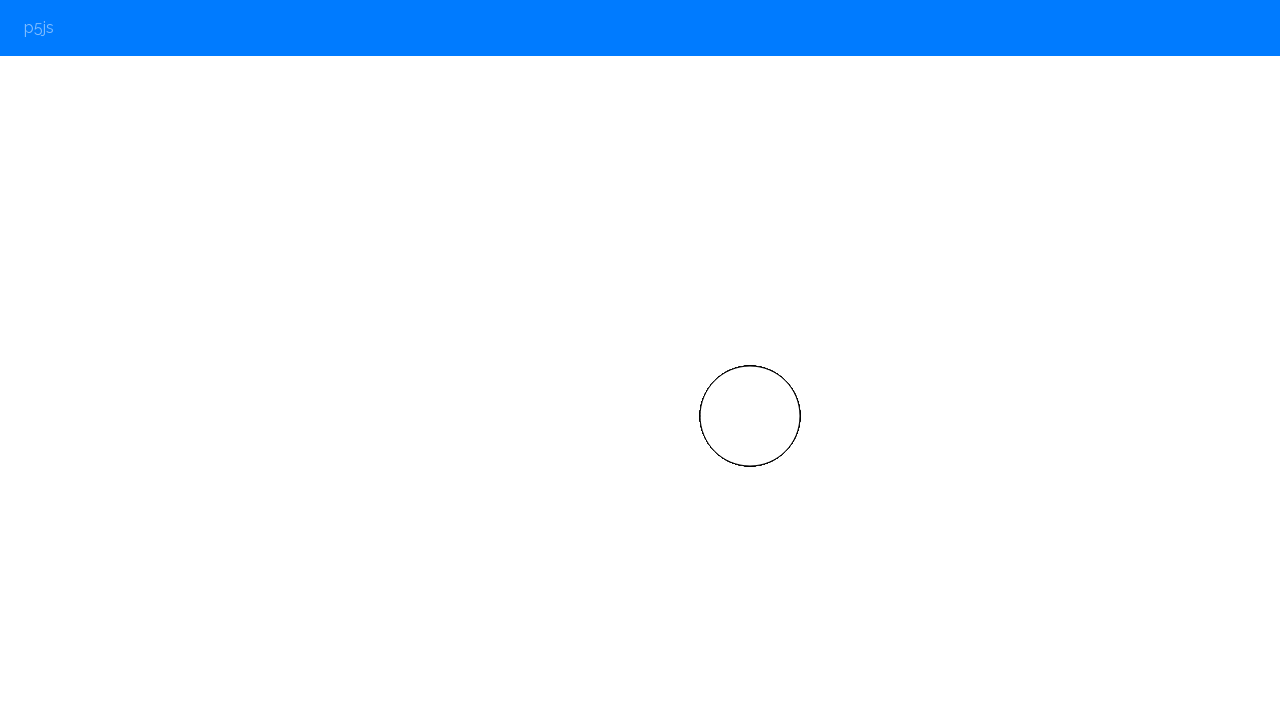

Pressed random arrow key: ArrowUp
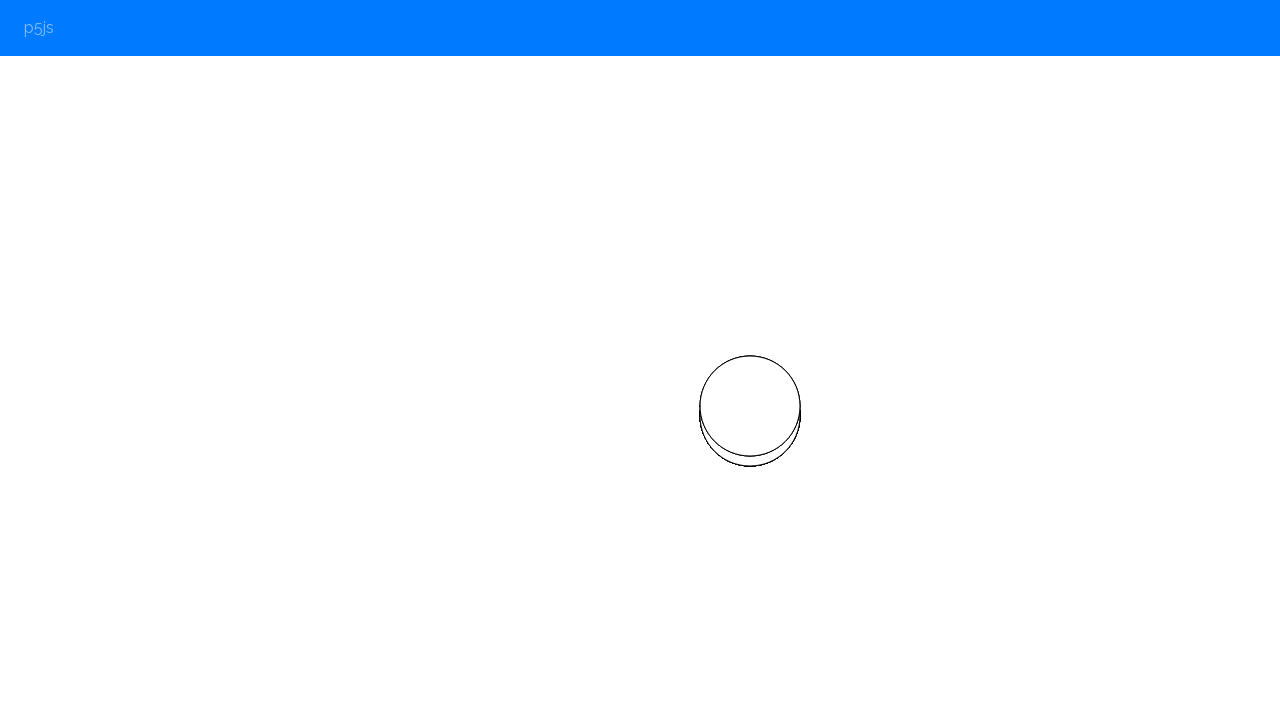

Waited 100ms for game to process input
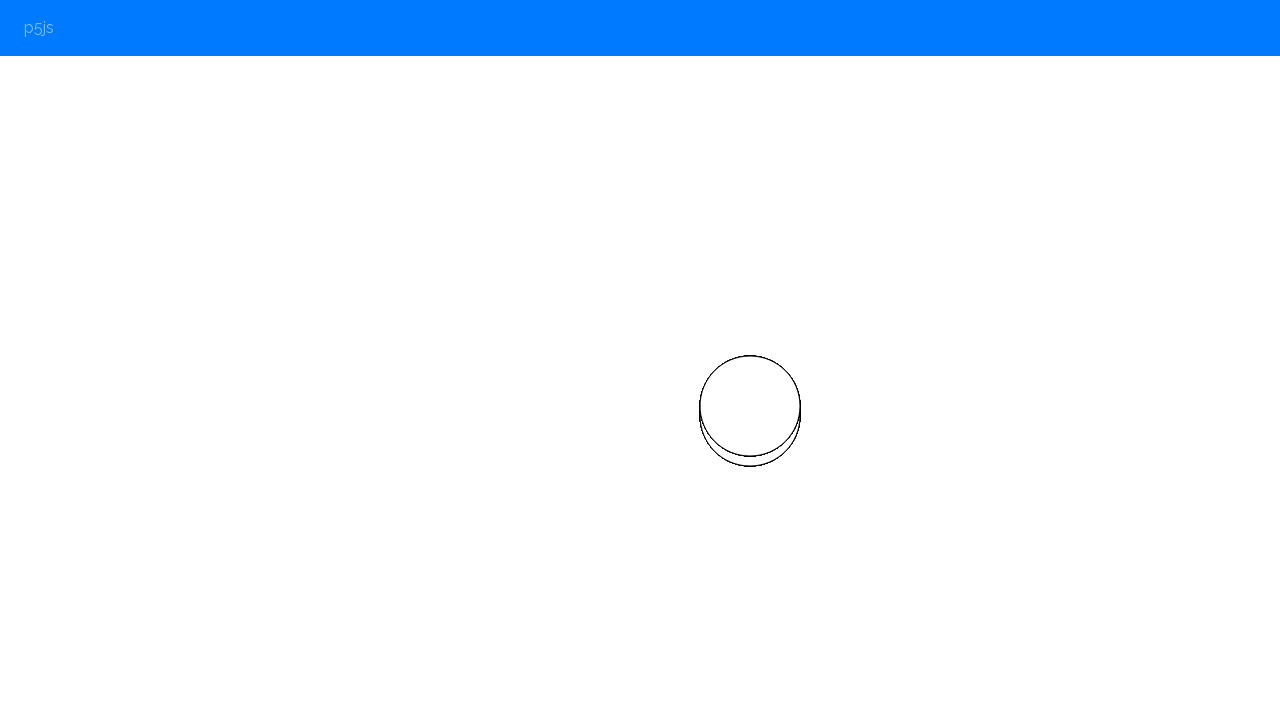

Pressed random arrow key: ArrowLeft
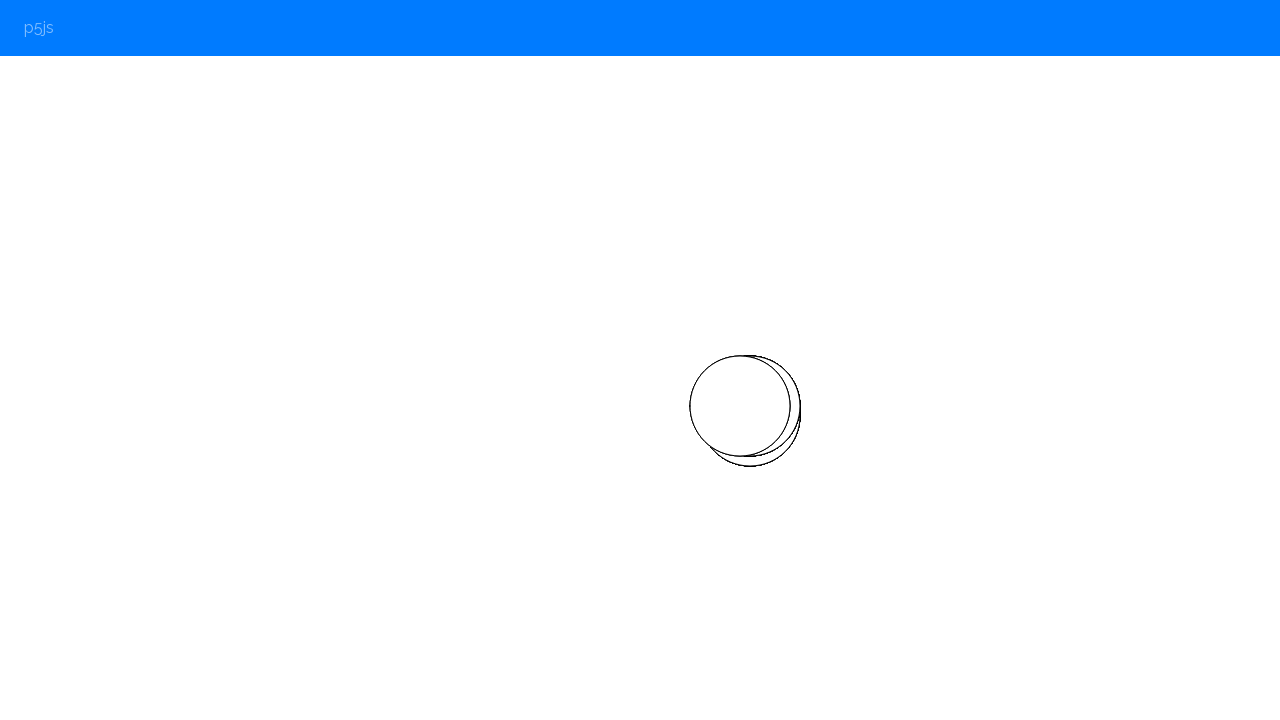

Waited 100ms for game to process input
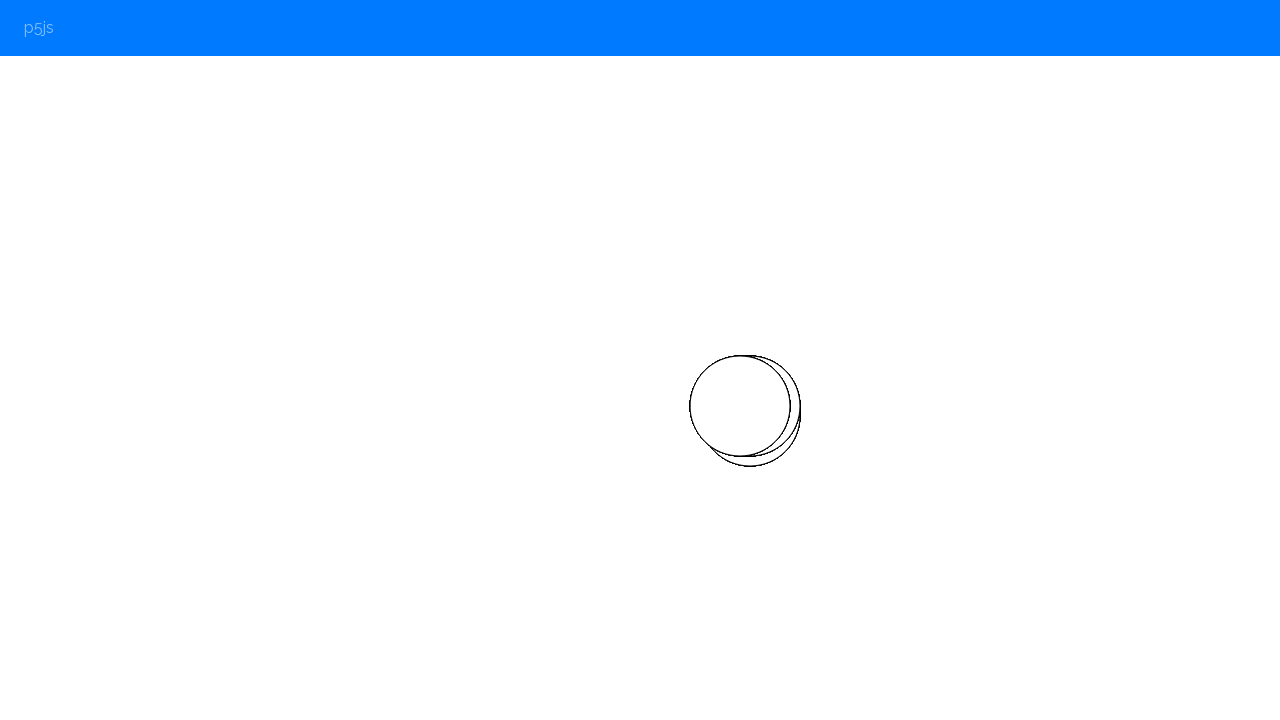

Pressed random arrow key: ArrowRight
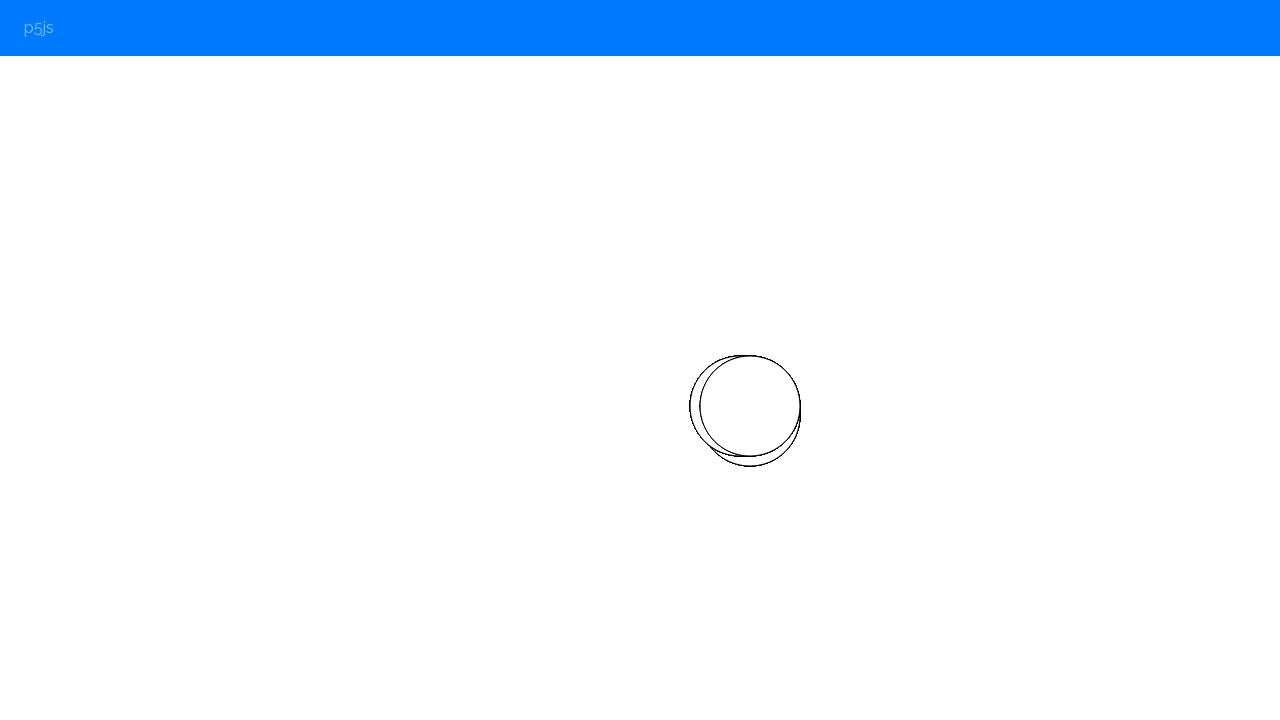

Waited 100ms for game to process input
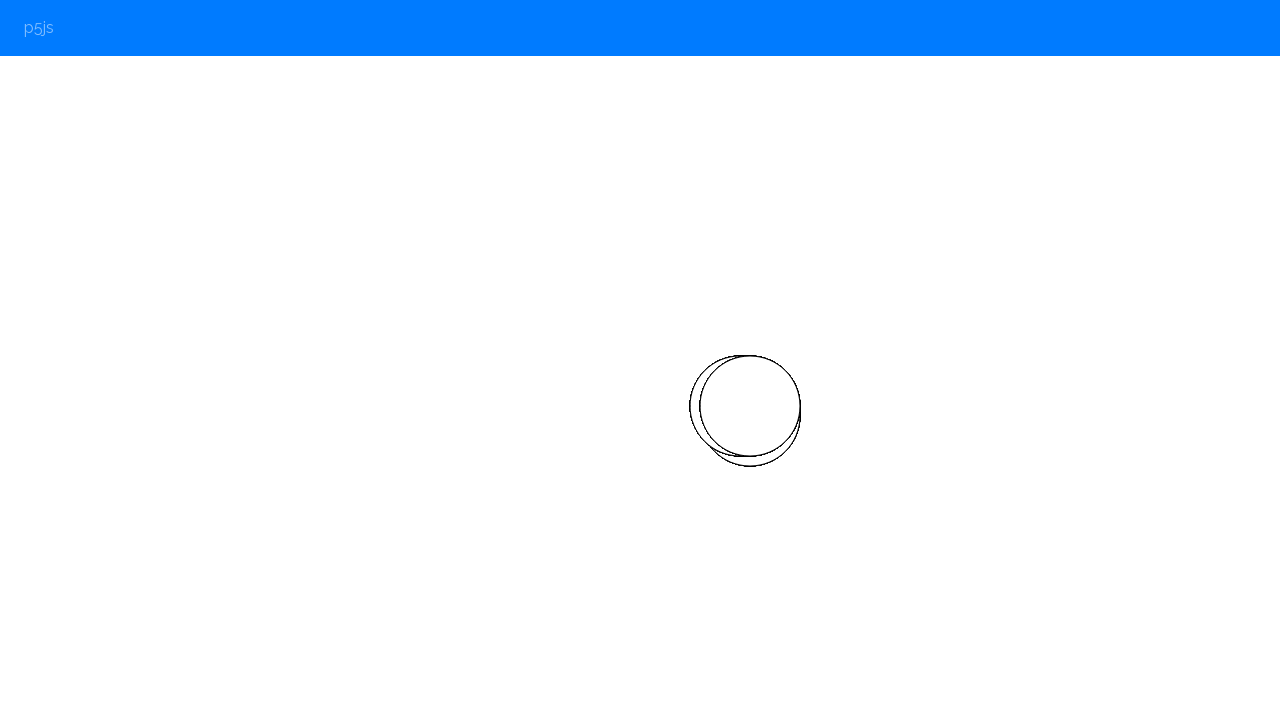

Pressed random arrow key: ArrowRight
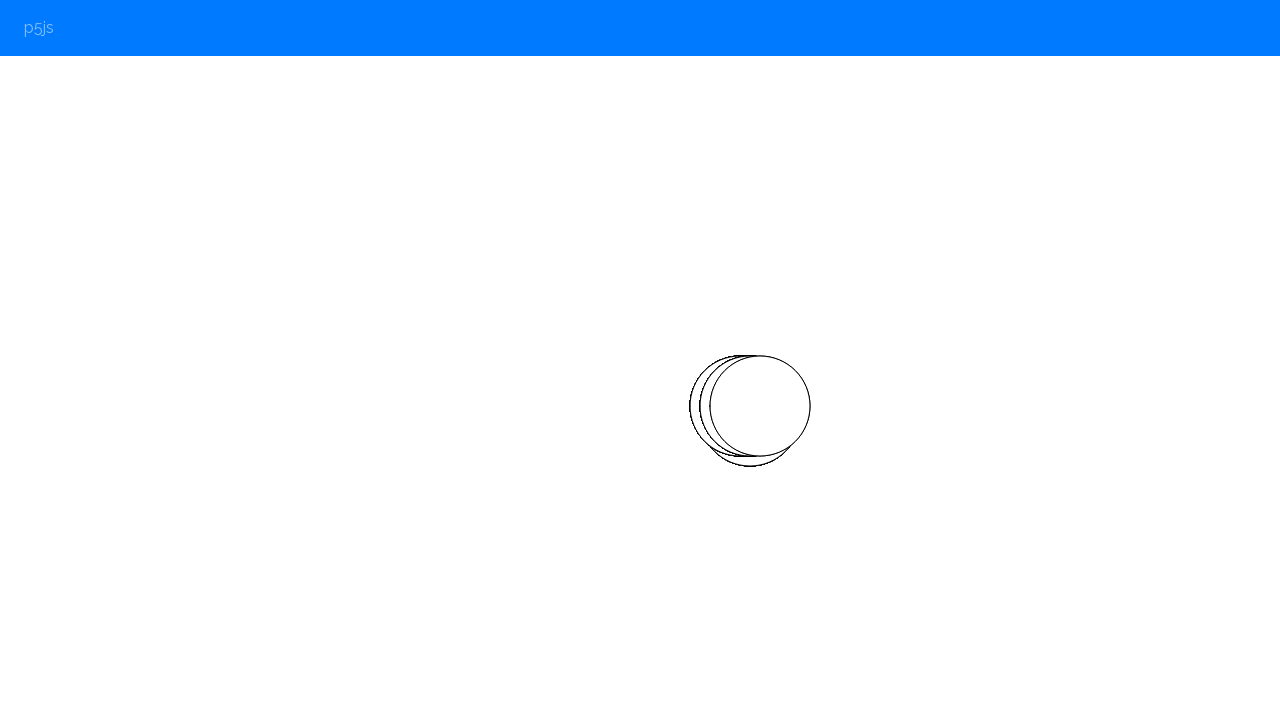

Waited 100ms for game to process input
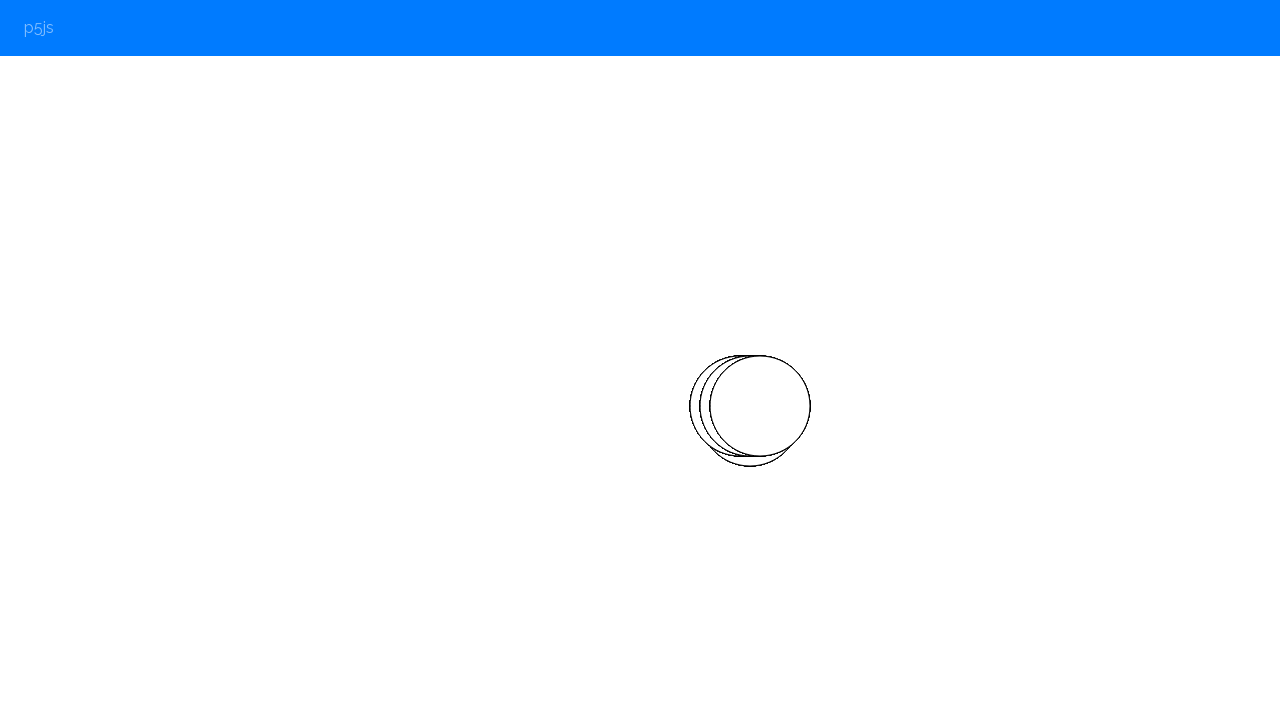

Pressed random arrow key: ArrowRight
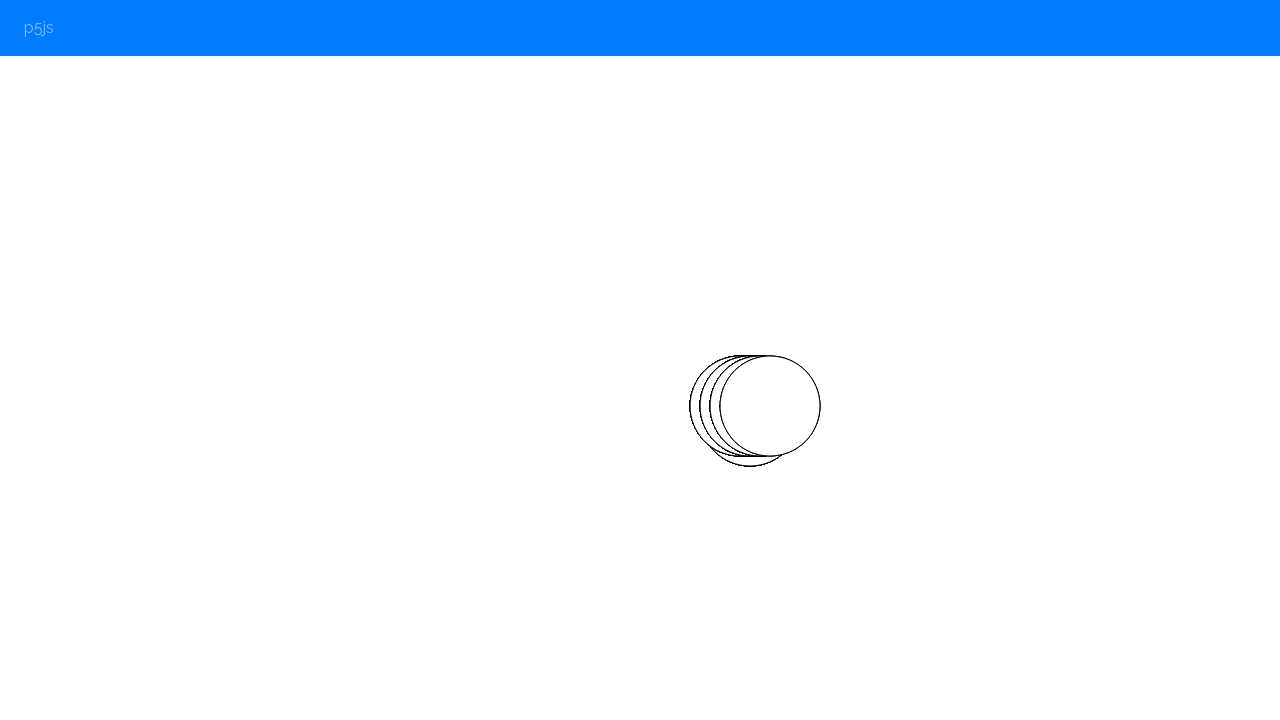

Waited 100ms for game to process input
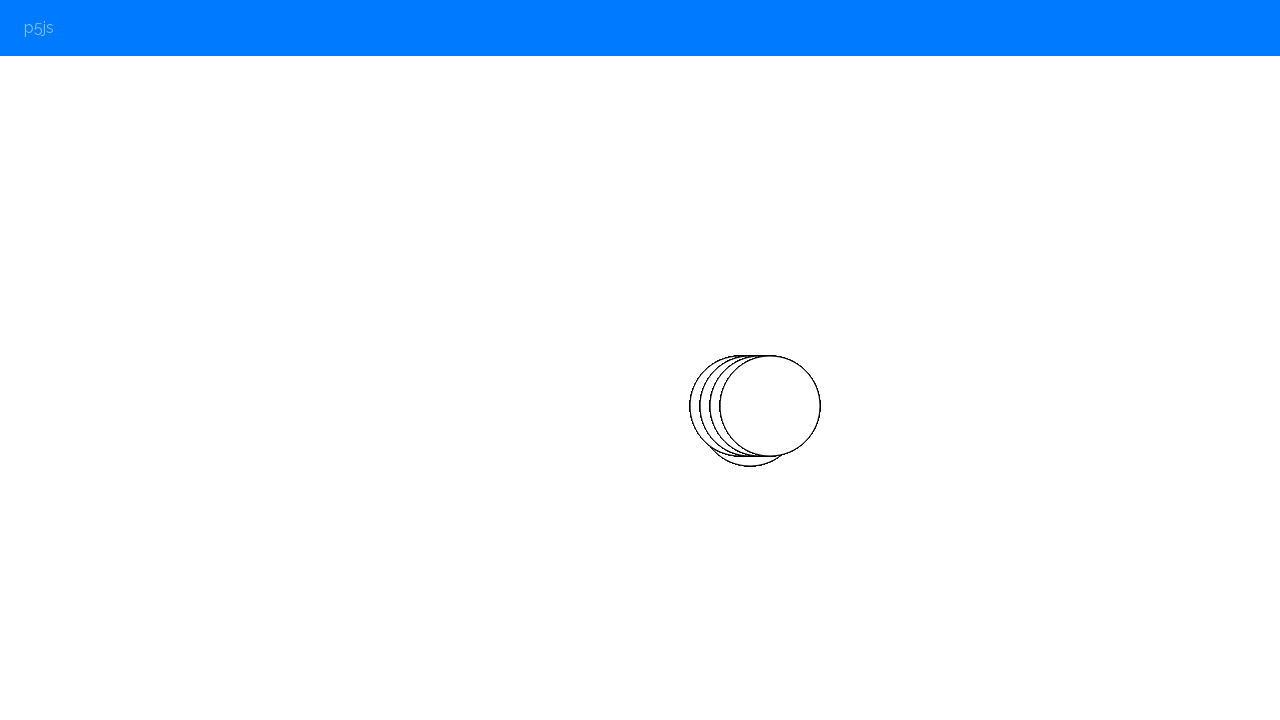

Pressed random arrow key: ArrowLeft
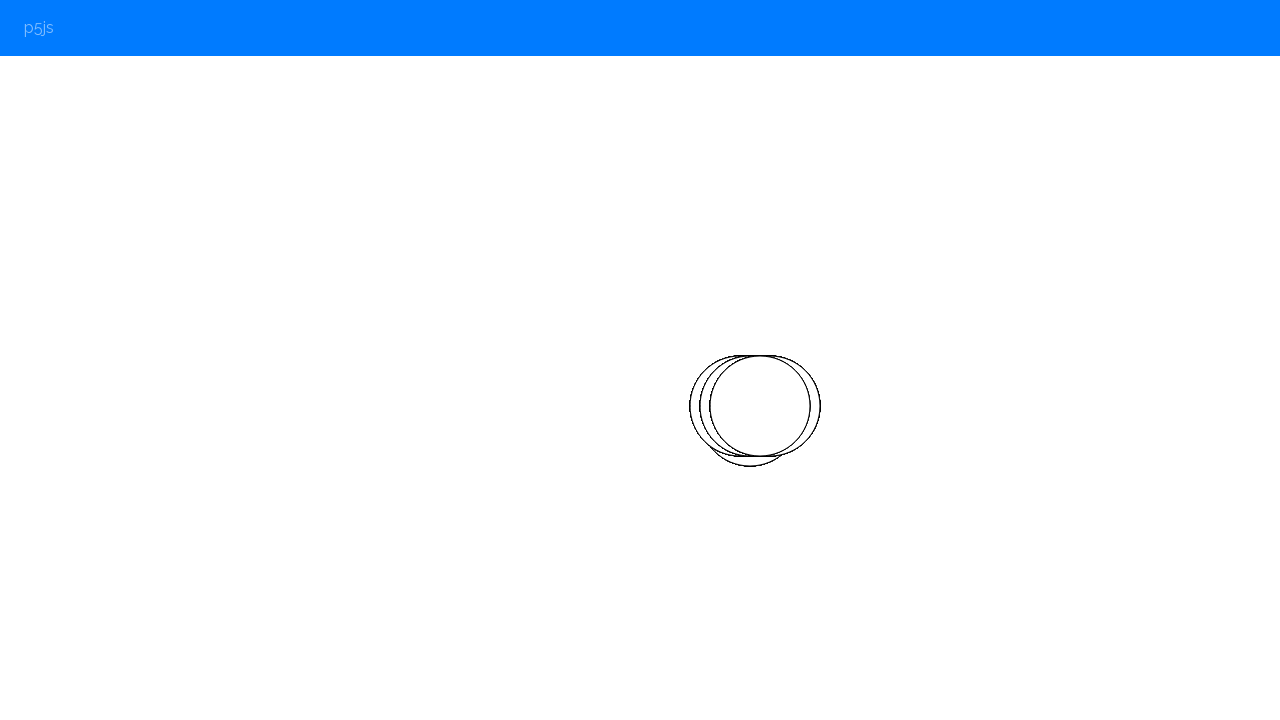

Waited 100ms for game to process input
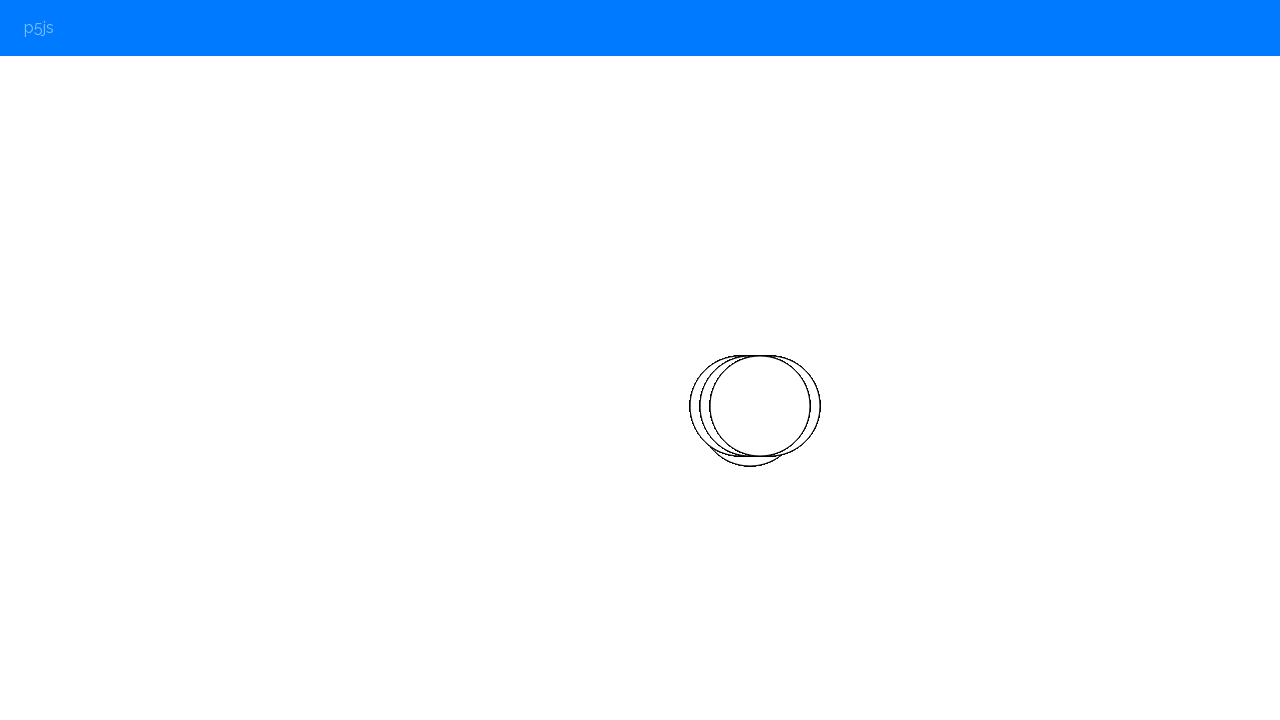

Pressed random arrow key: ArrowRight
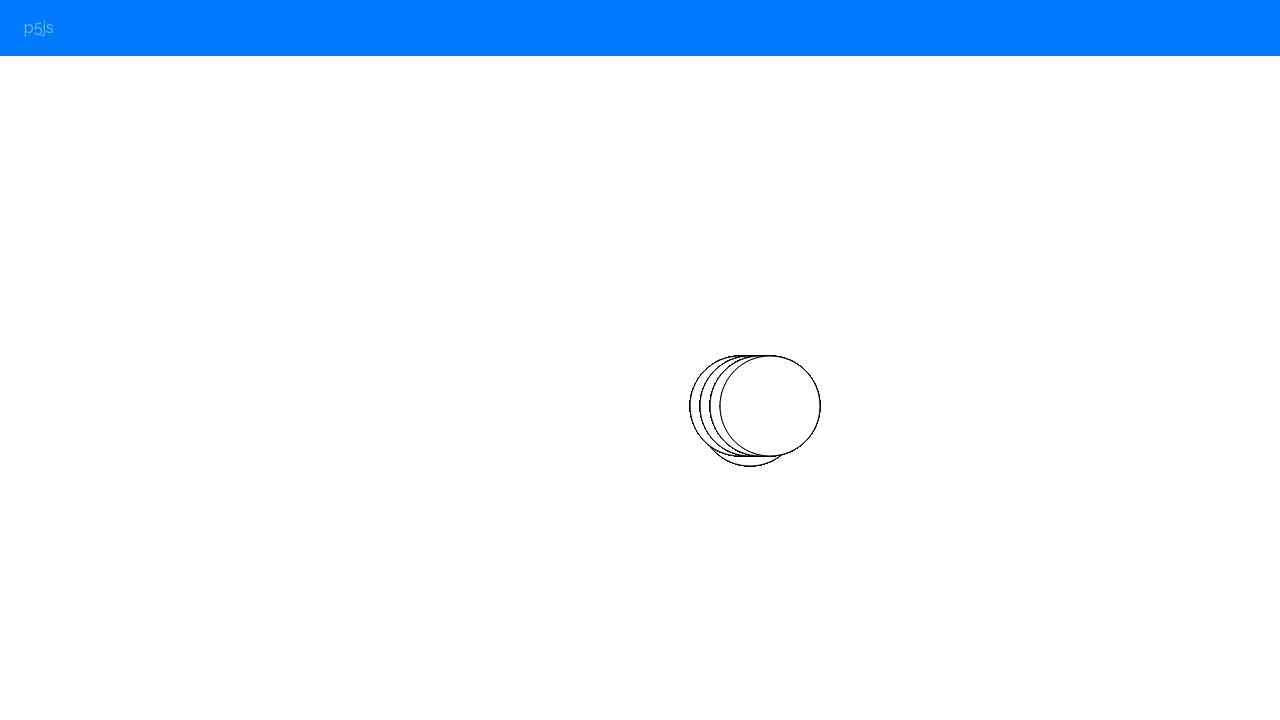

Waited 100ms for game to process input
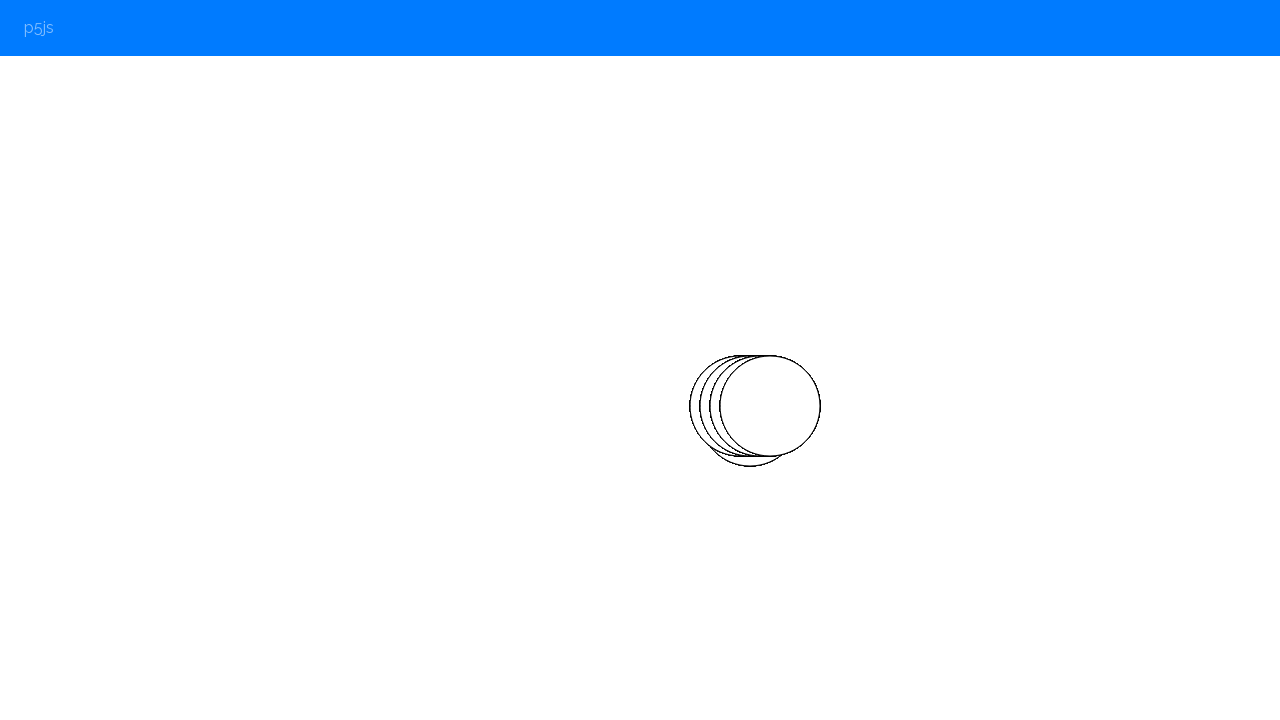

Pressed random arrow key: ArrowLeft
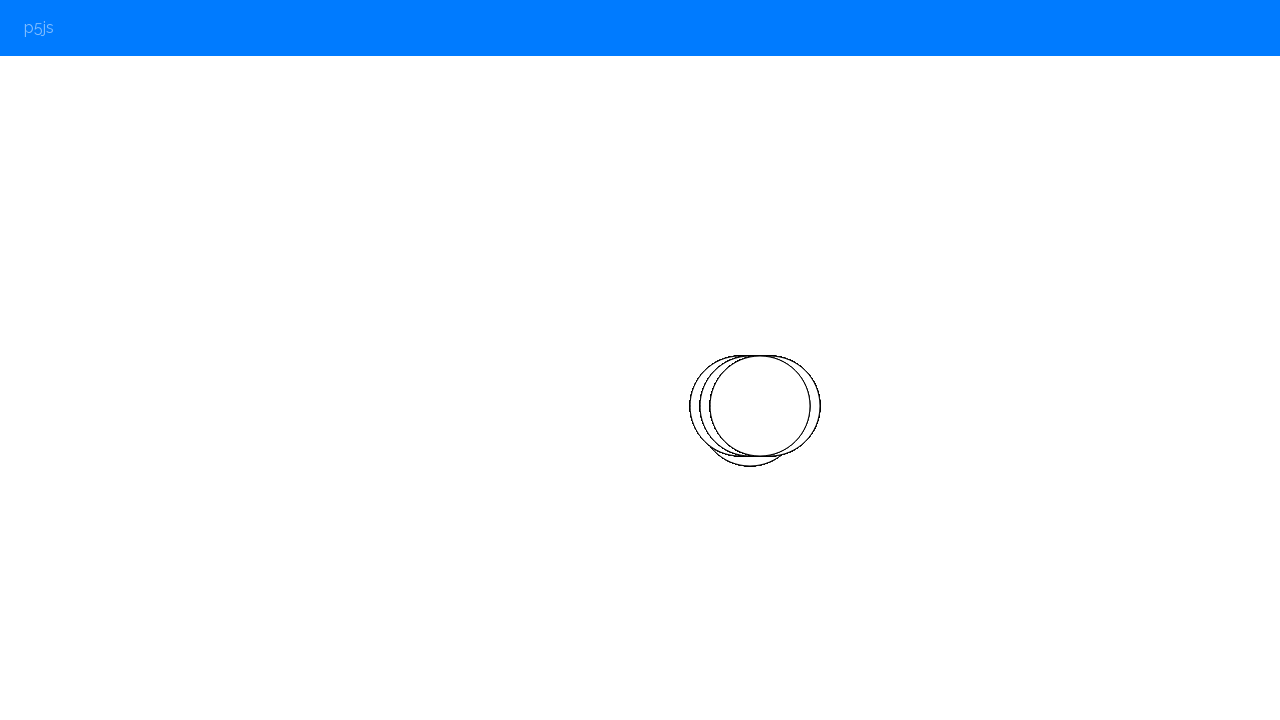

Waited 100ms for game to process input
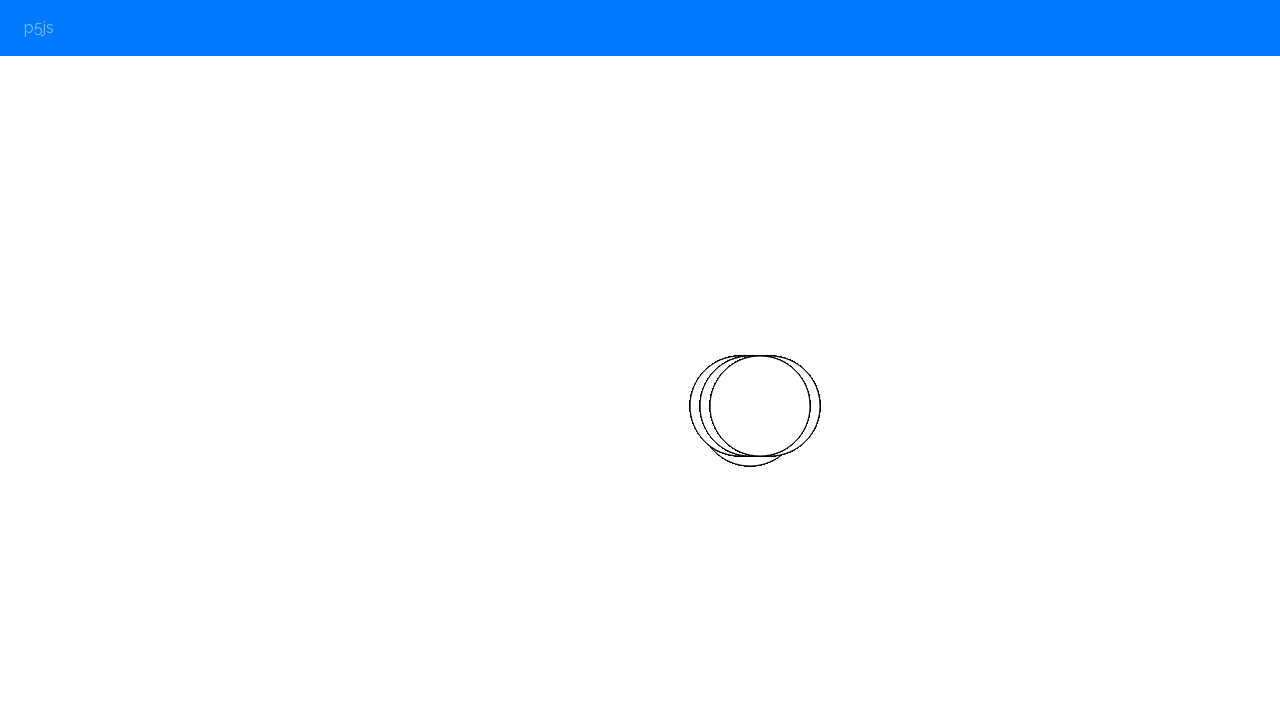

Pressed random arrow key: ArrowRight
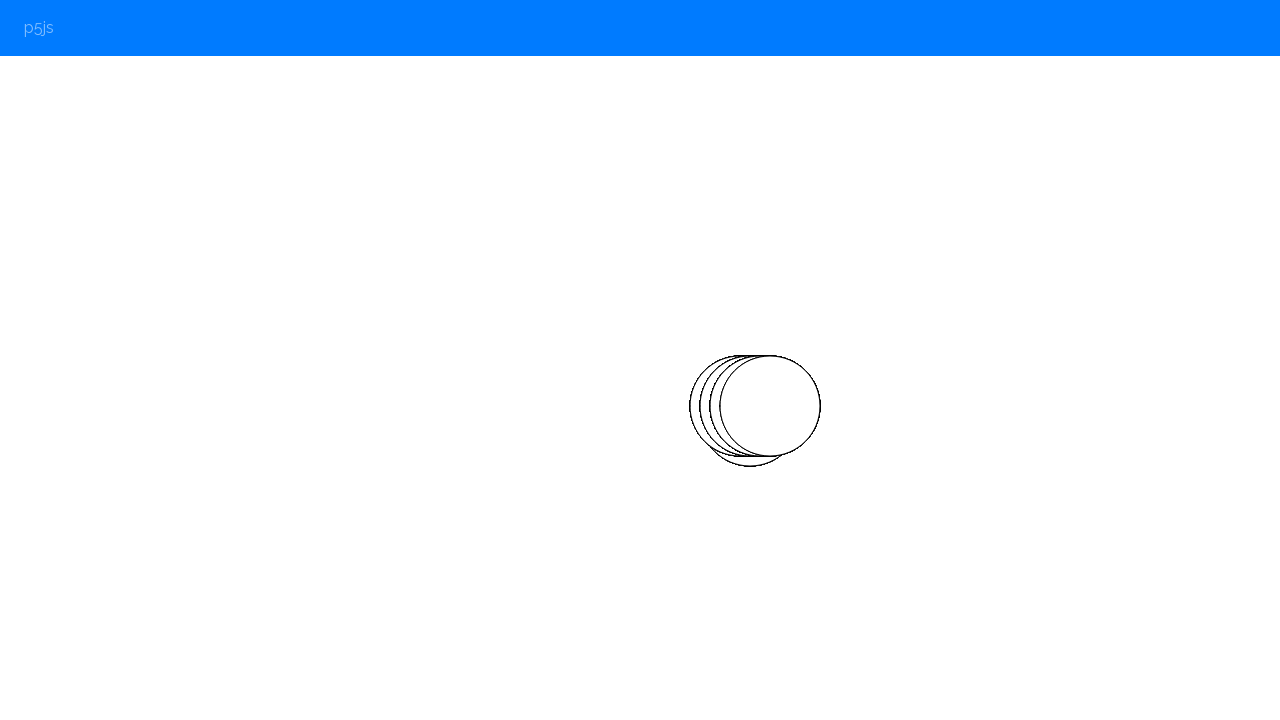

Waited 100ms for game to process input
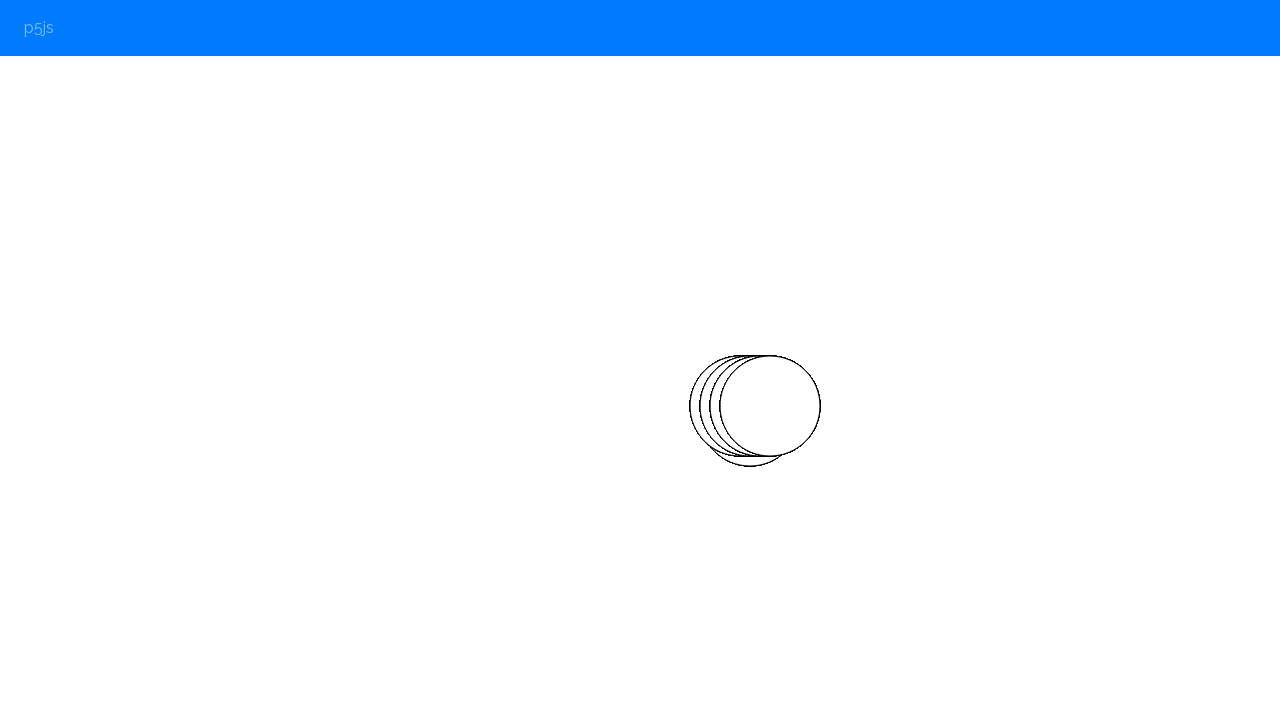

Pressed random arrow key: ArrowUp
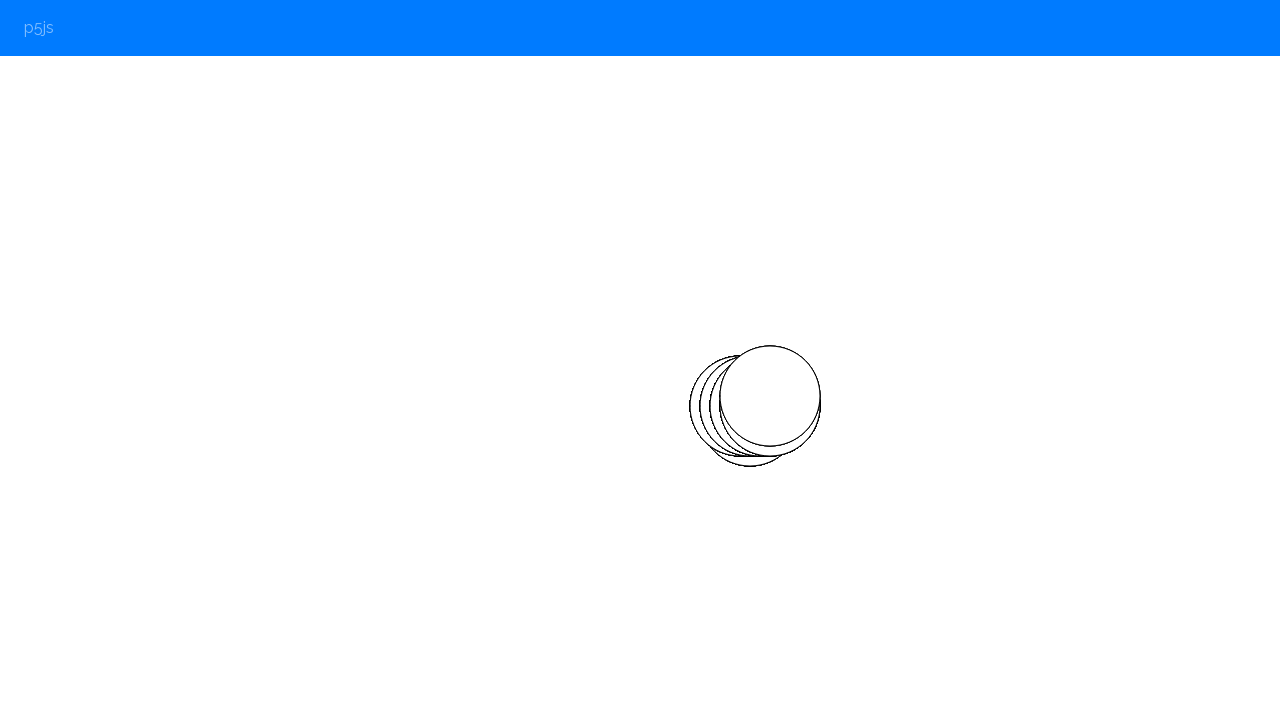

Waited 100ms for game to process input
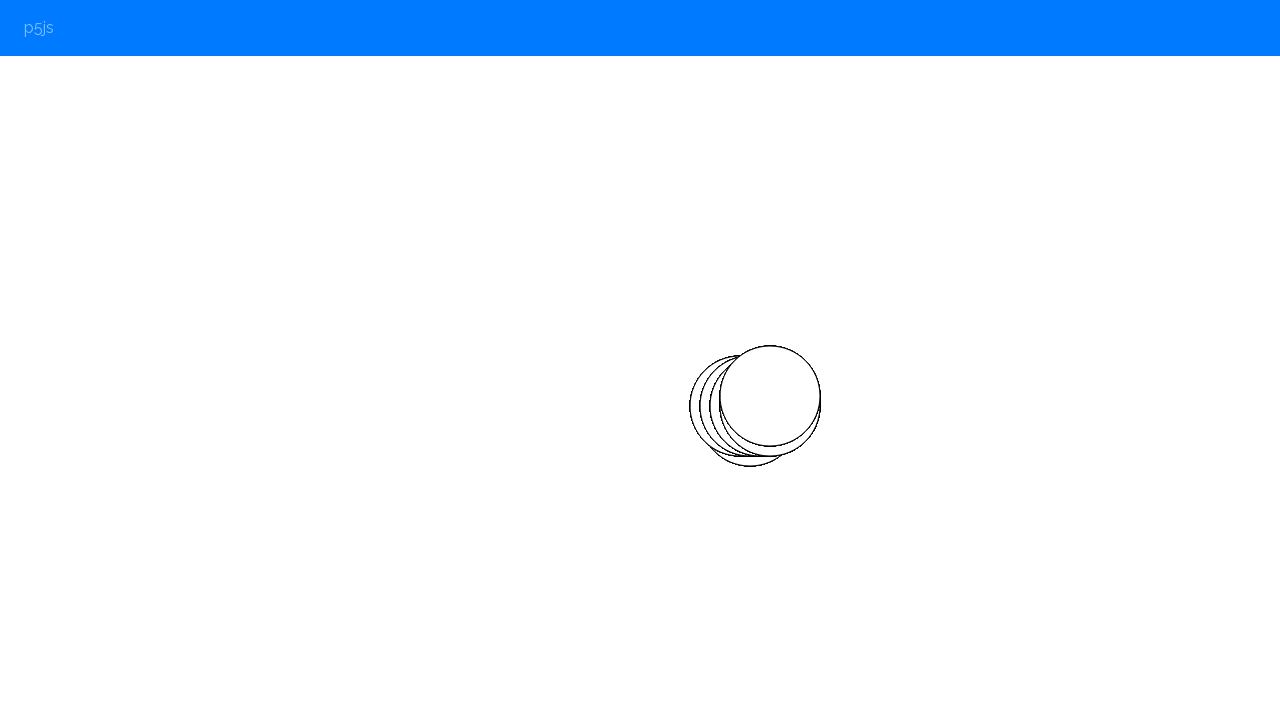

Pressed random arrow key: ArrowUp
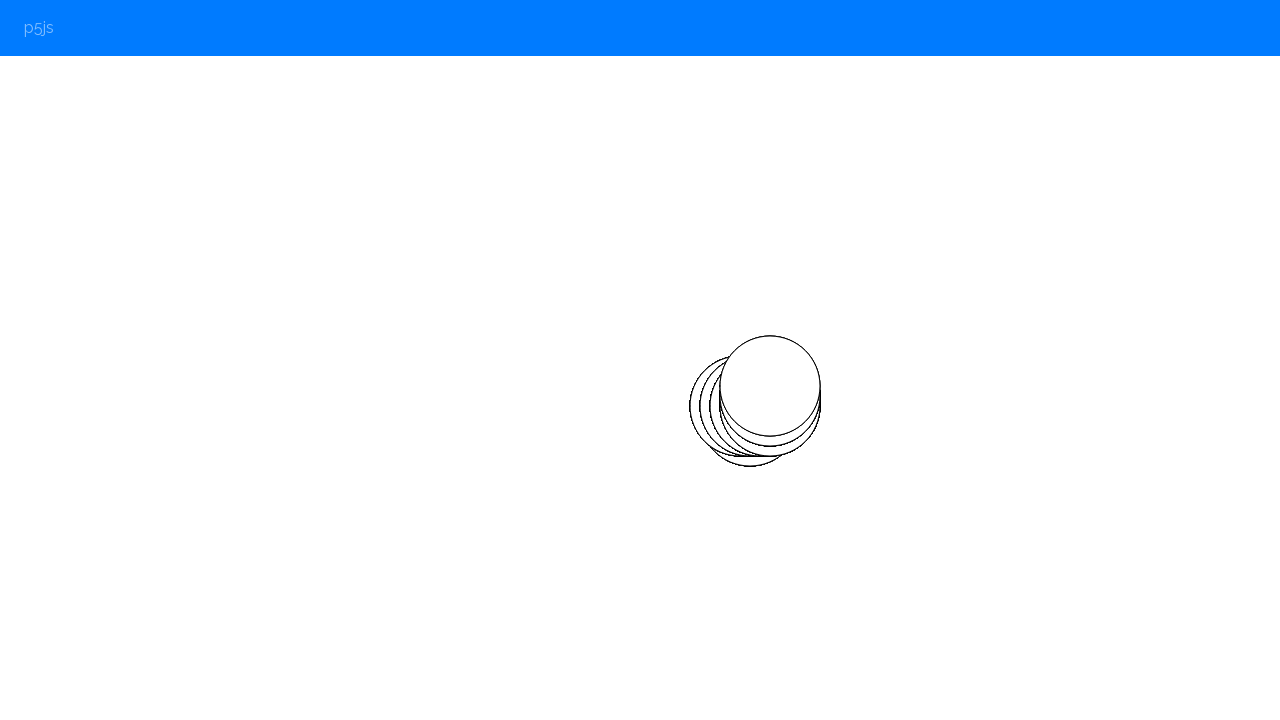

Waited 100ms for game to process input
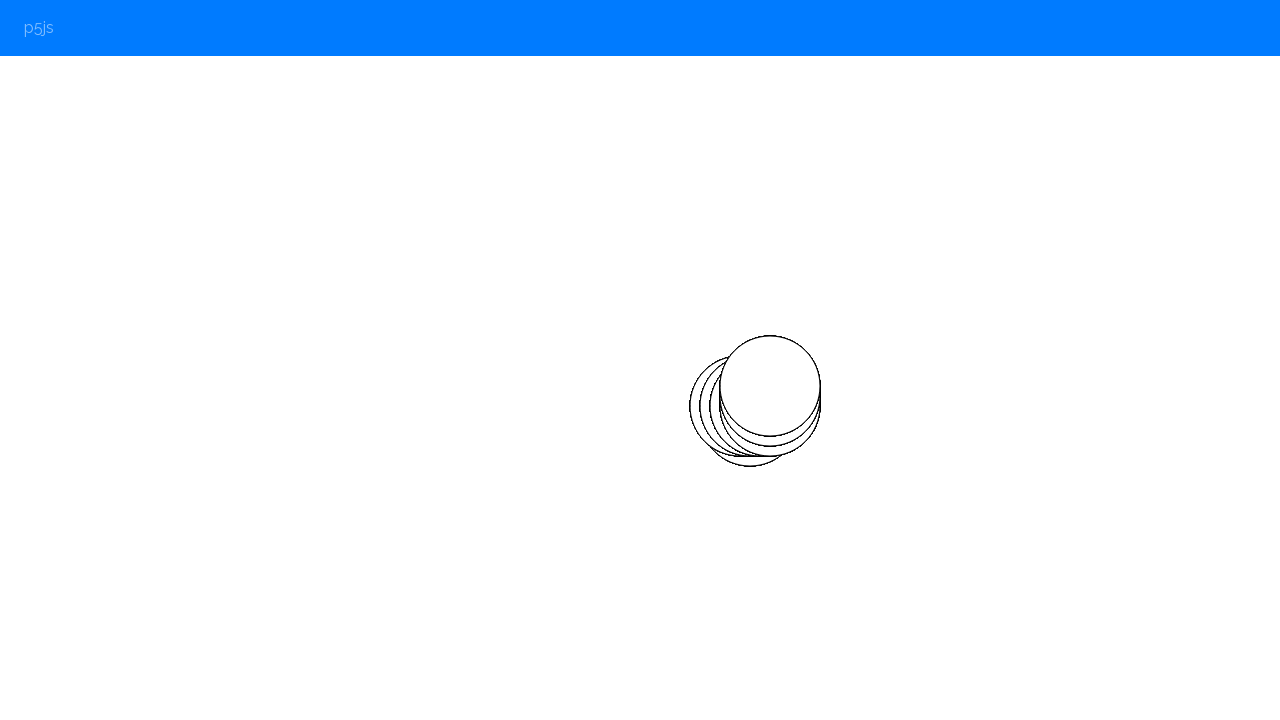

Pressed random arrow key: ArrowRight
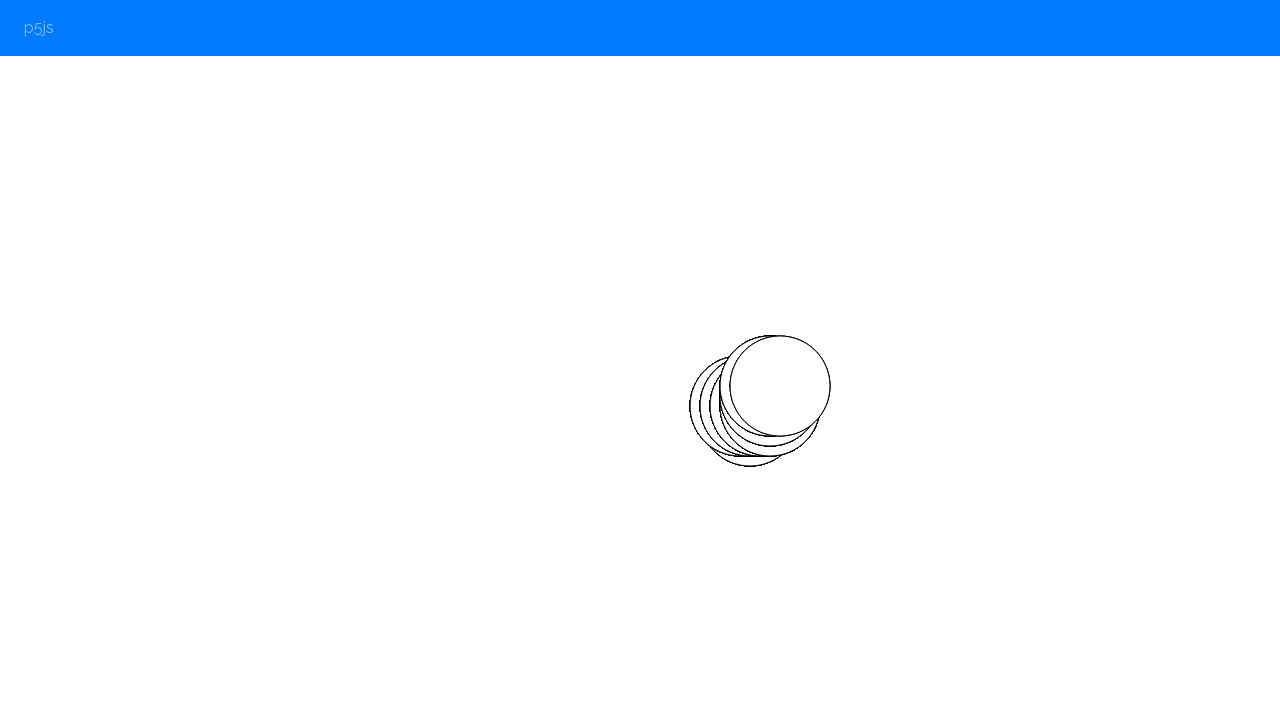

Waited 100ms for game to process input
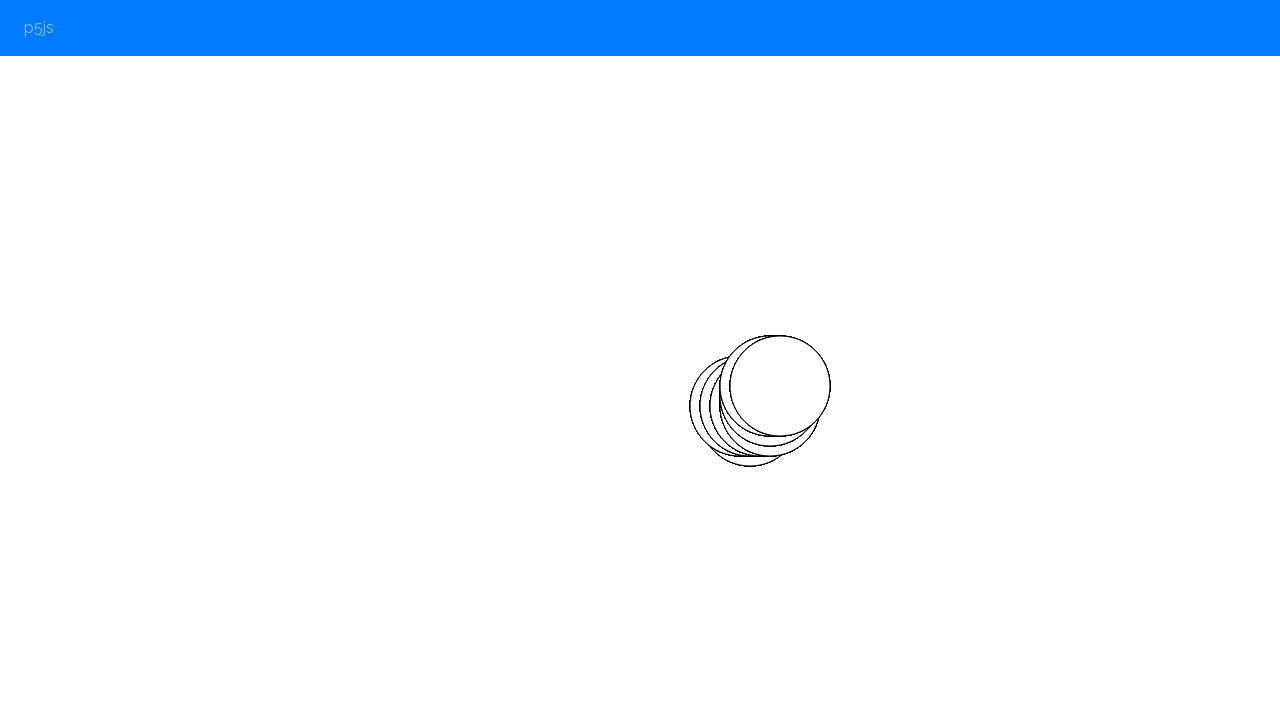

Pressed random arrow key: ArrowLeft
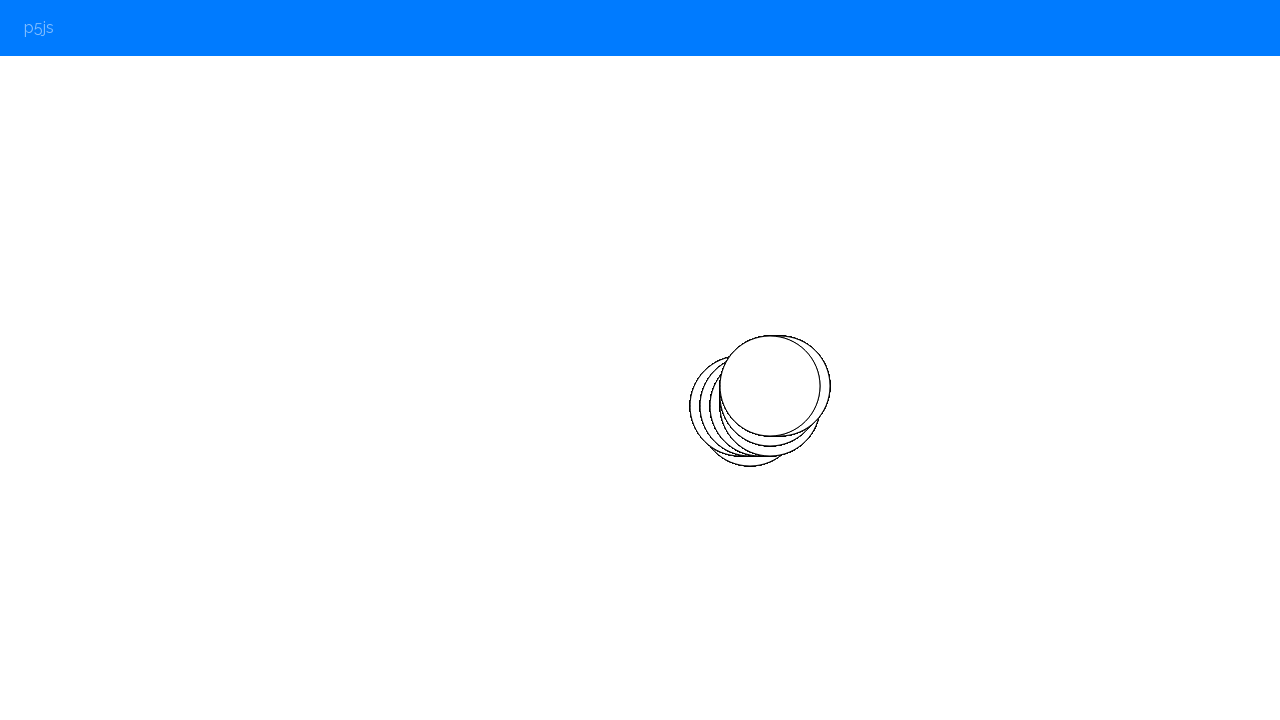

Waited 100ms for game to process input
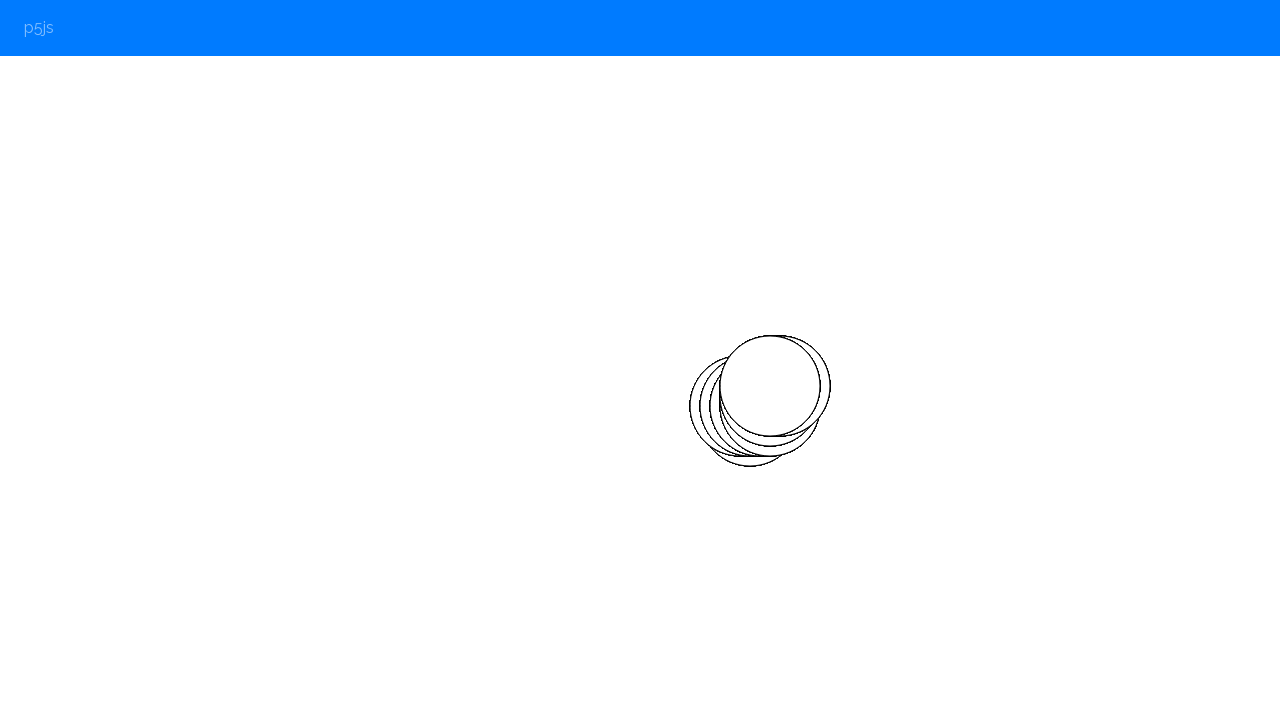

Pressed random arrow key: ArrowUp
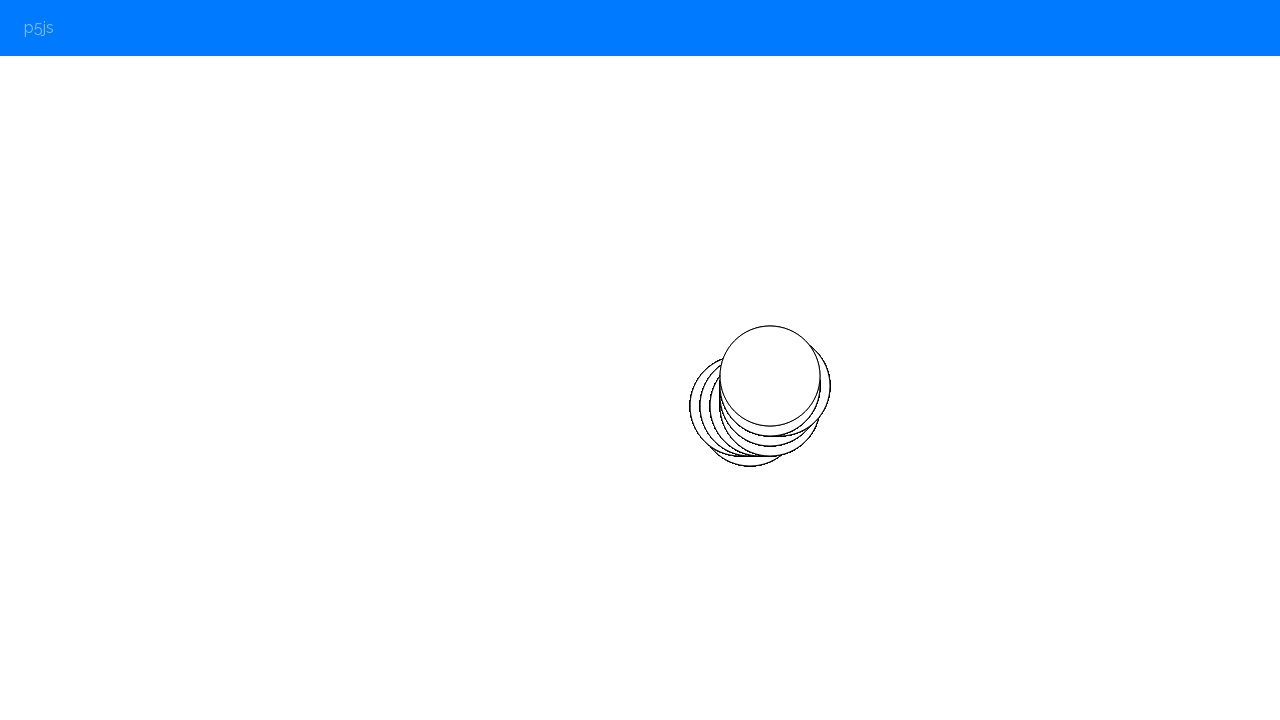

Waited 100ms for game to process input
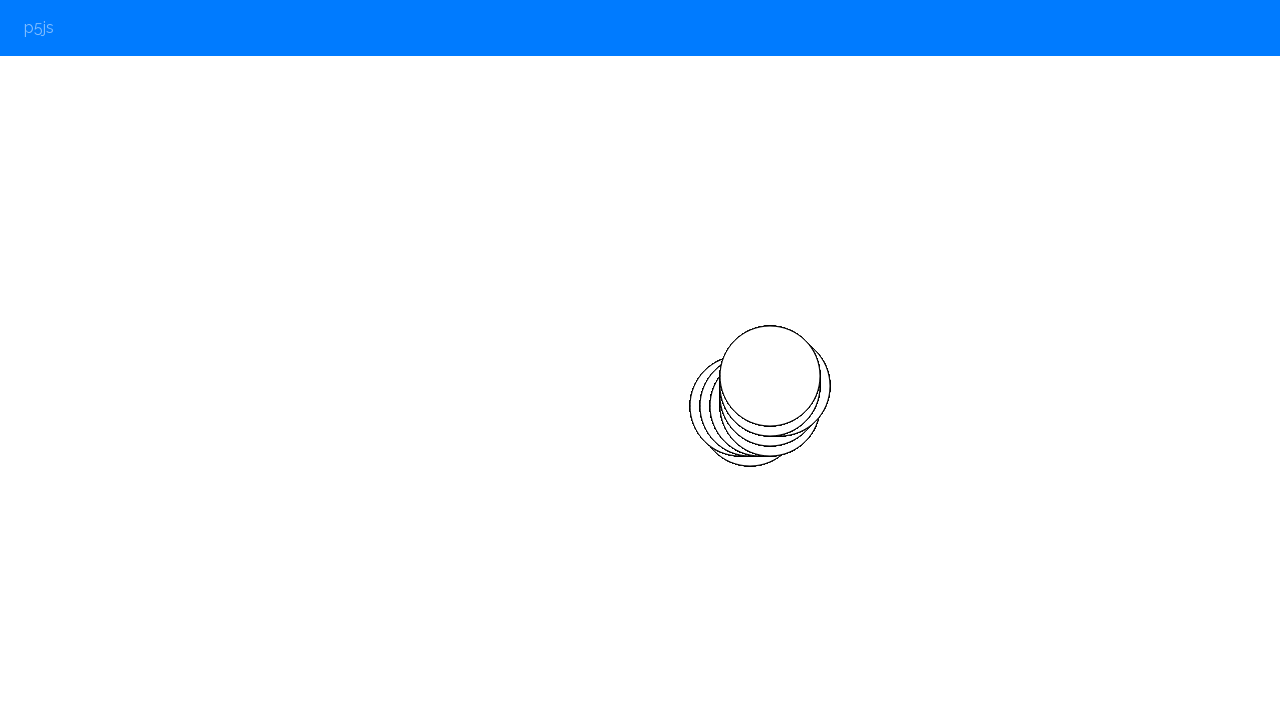

Pressed random arrow key: ArrowDown
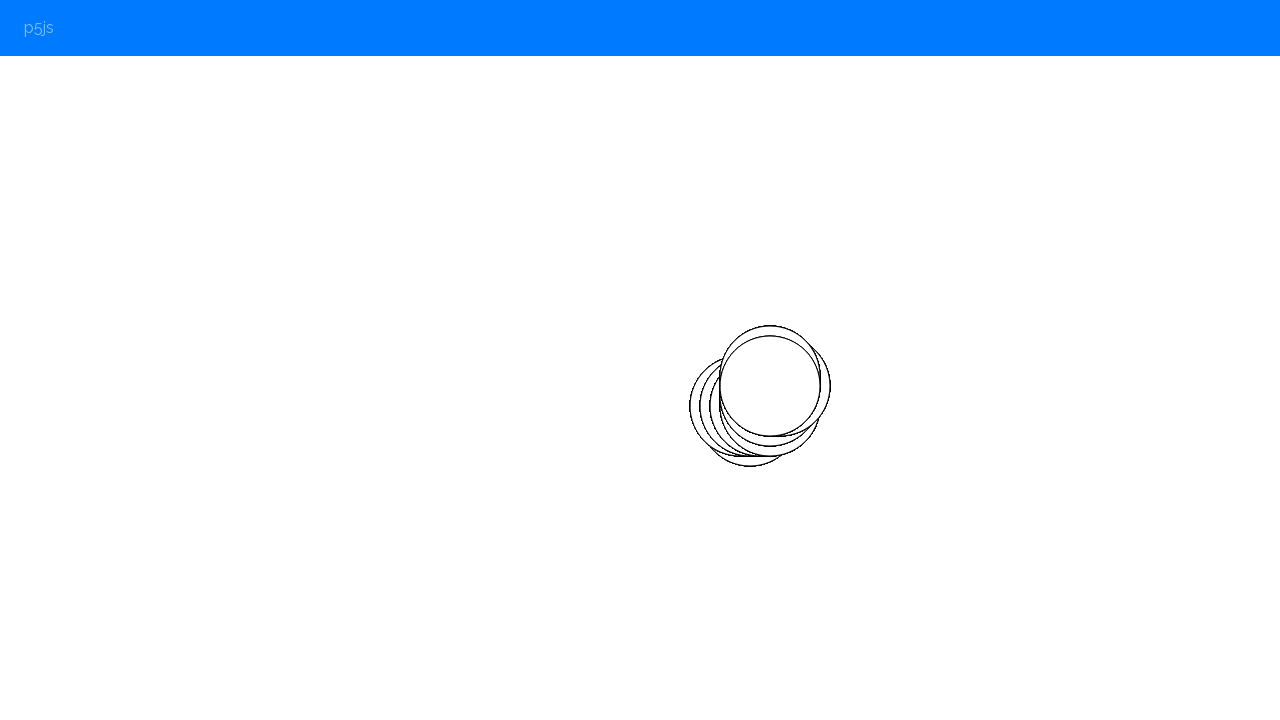

Waited 100ms for game to process input
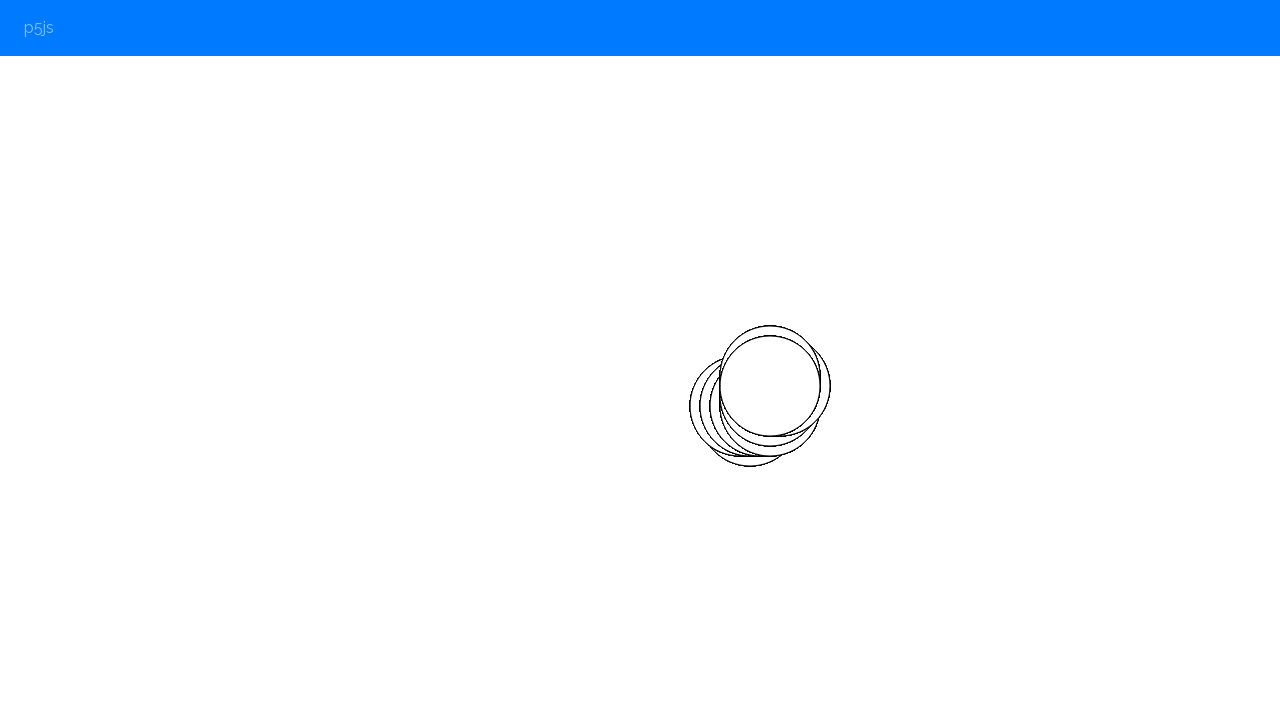

Pressed random arrow key: ArrowDown
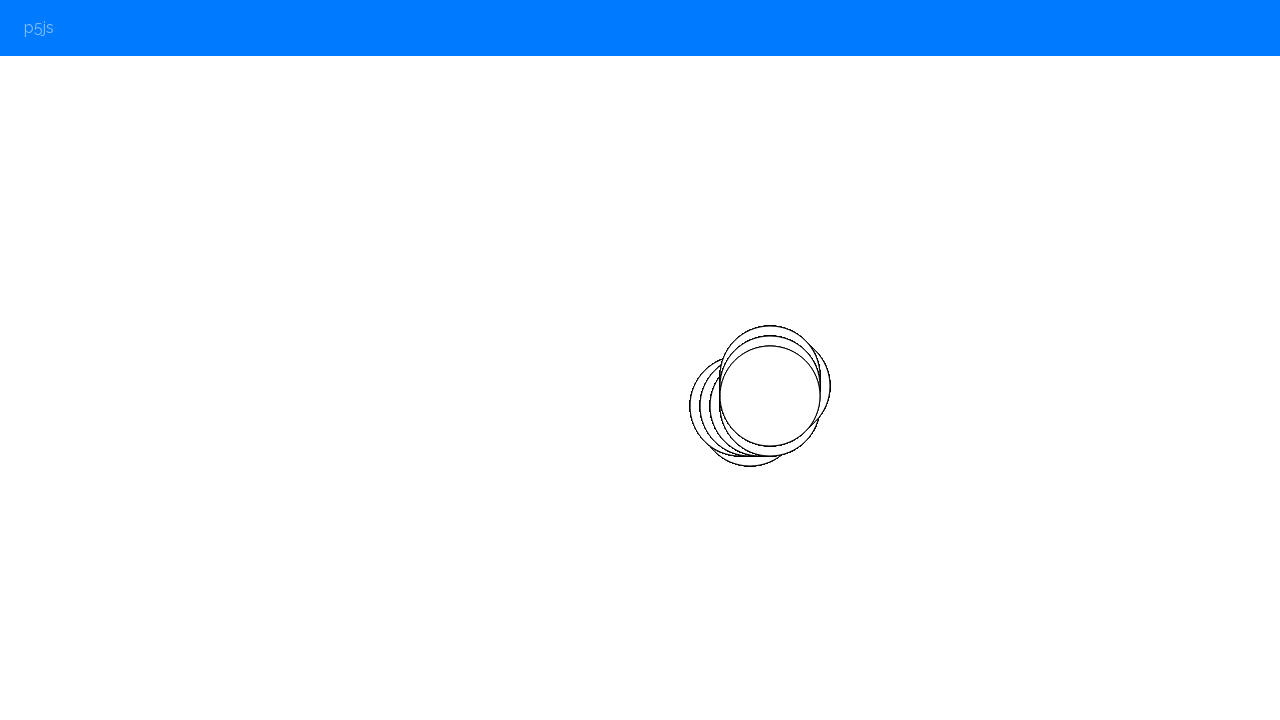

Waited 100ms for game to process input
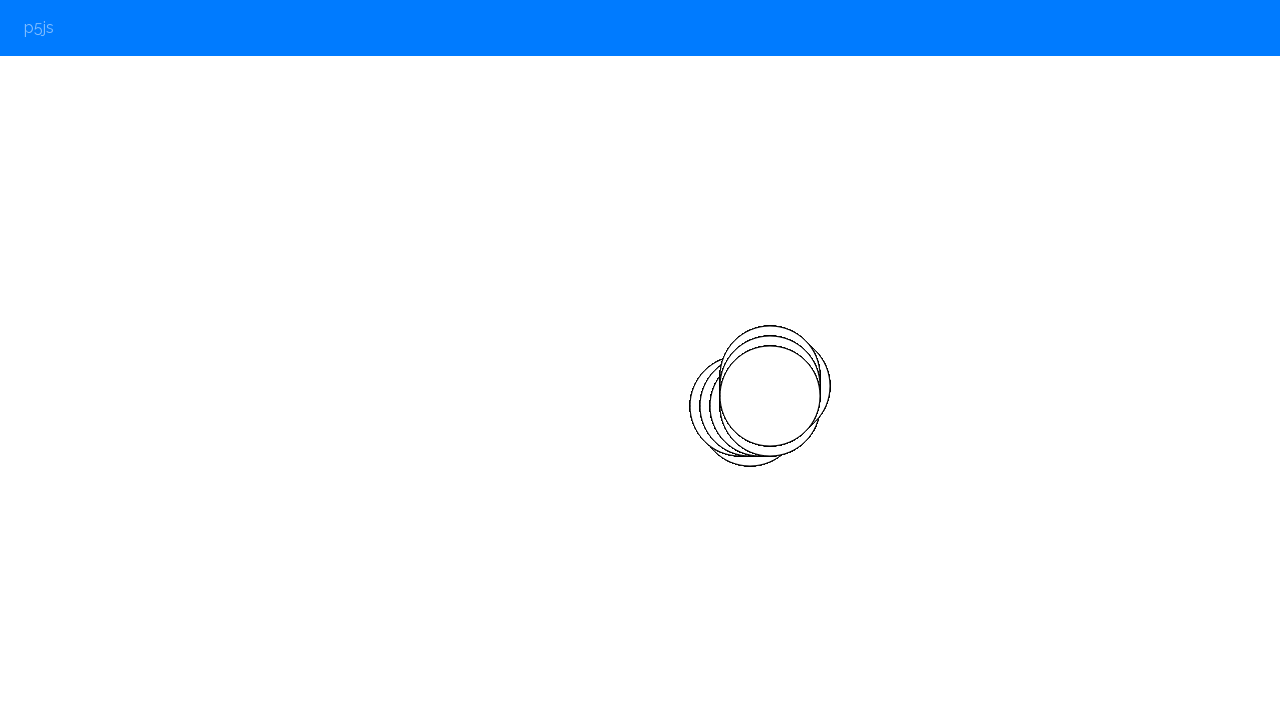

Pressed random arrow key: ArrowDown
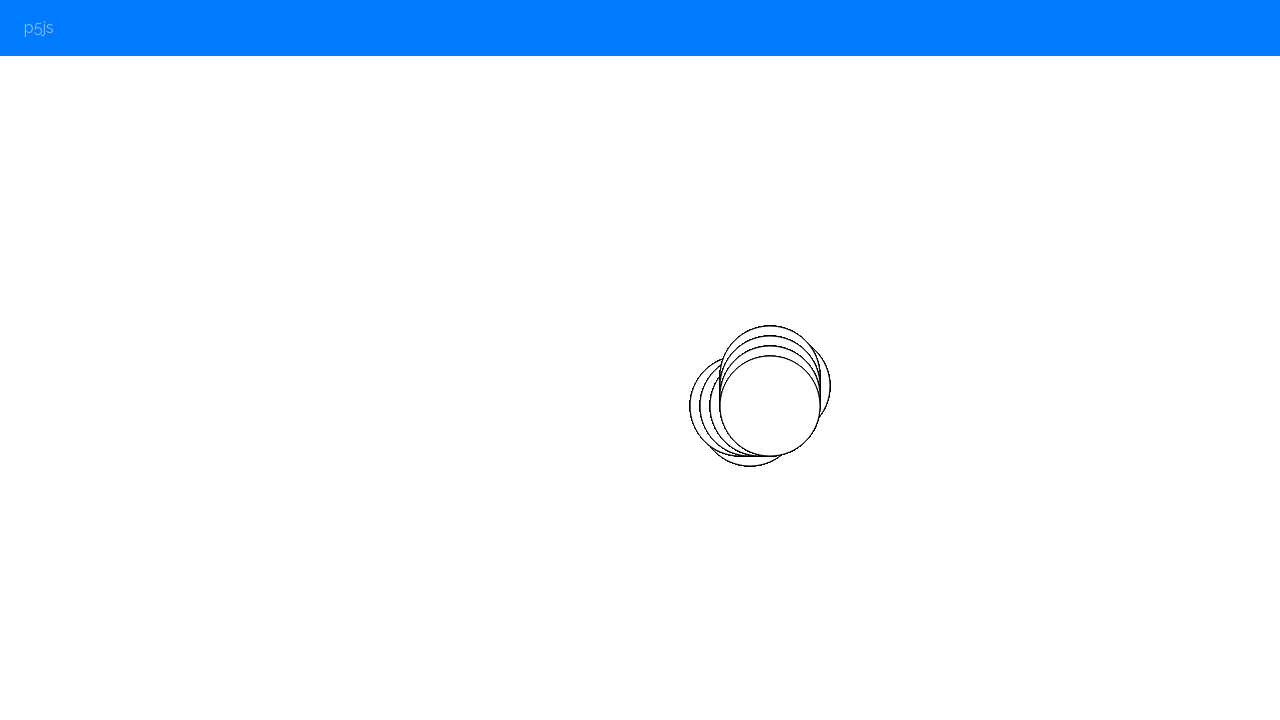

Waited 100ms for game to process input
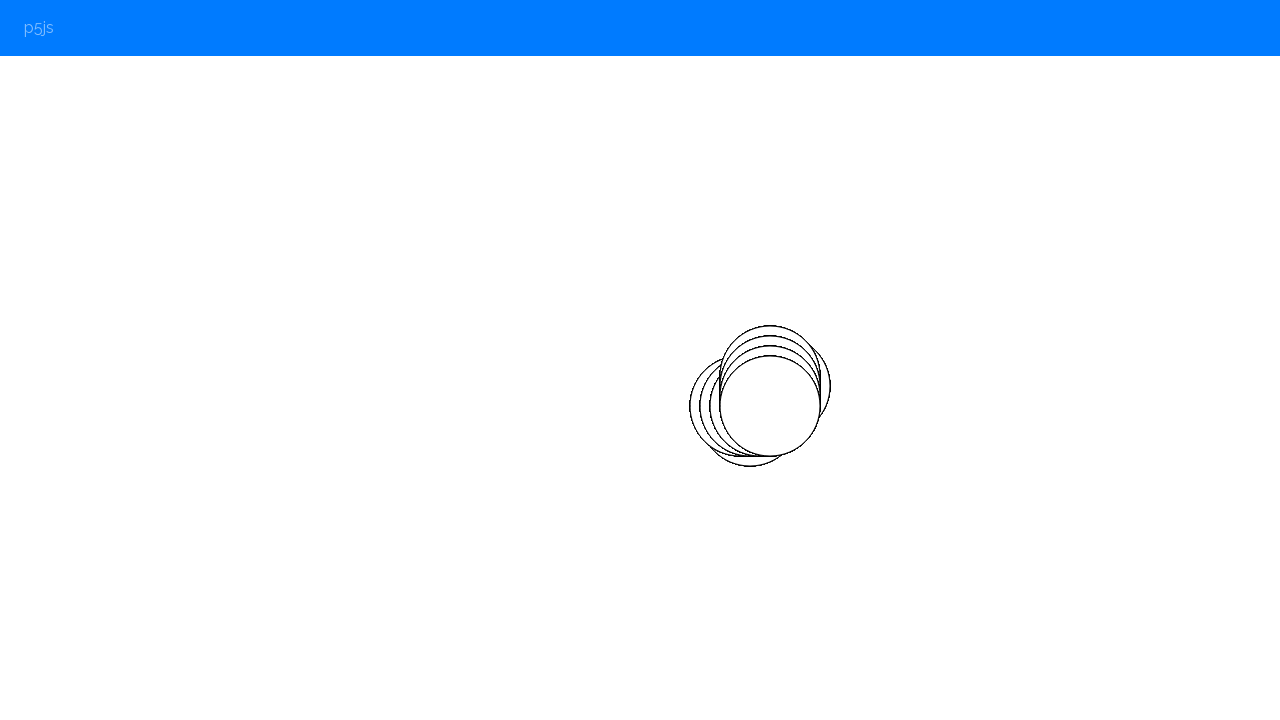

Pressed random arrow key: ArrowDown
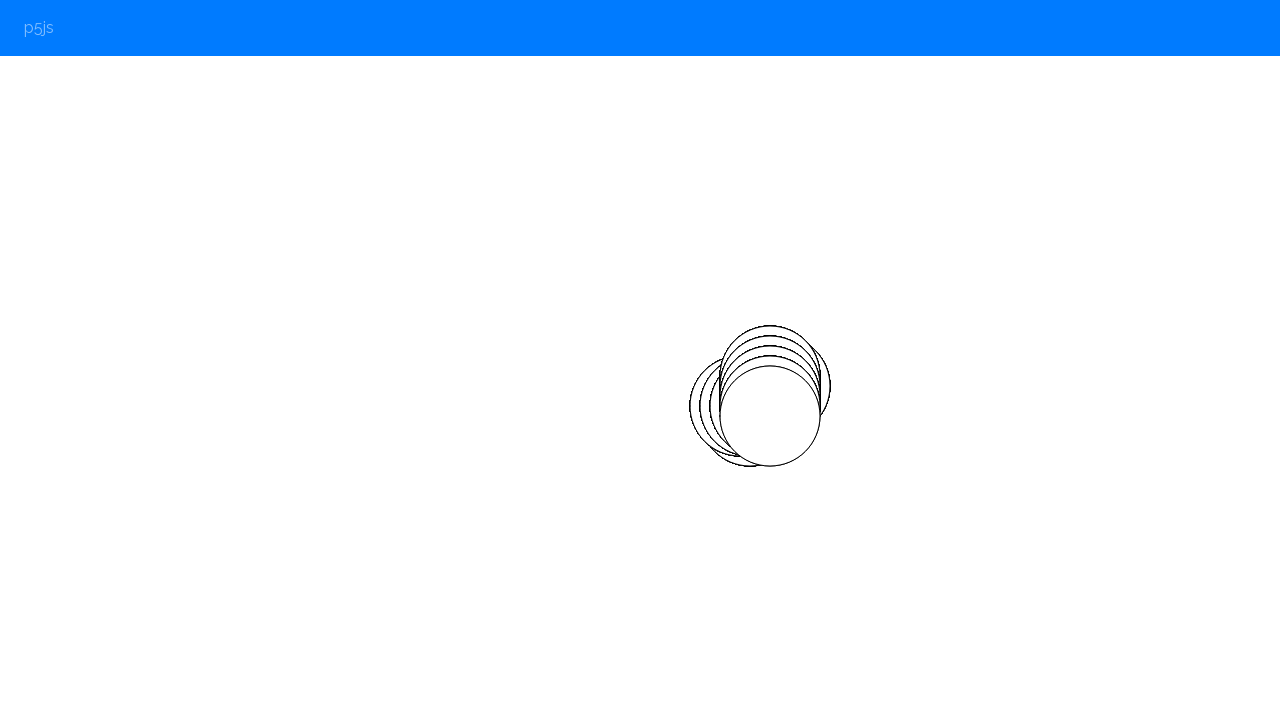

Waited 100ms for game to process input
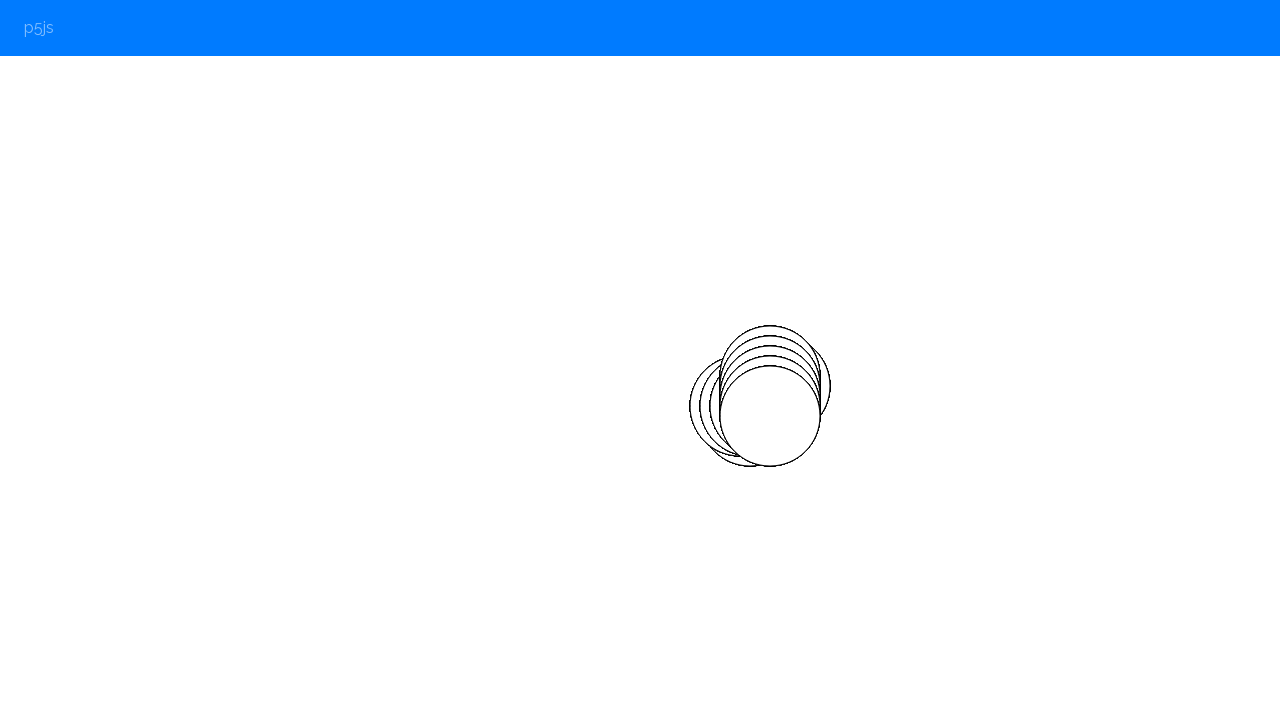

Pressed random arrow key: ArrowUp
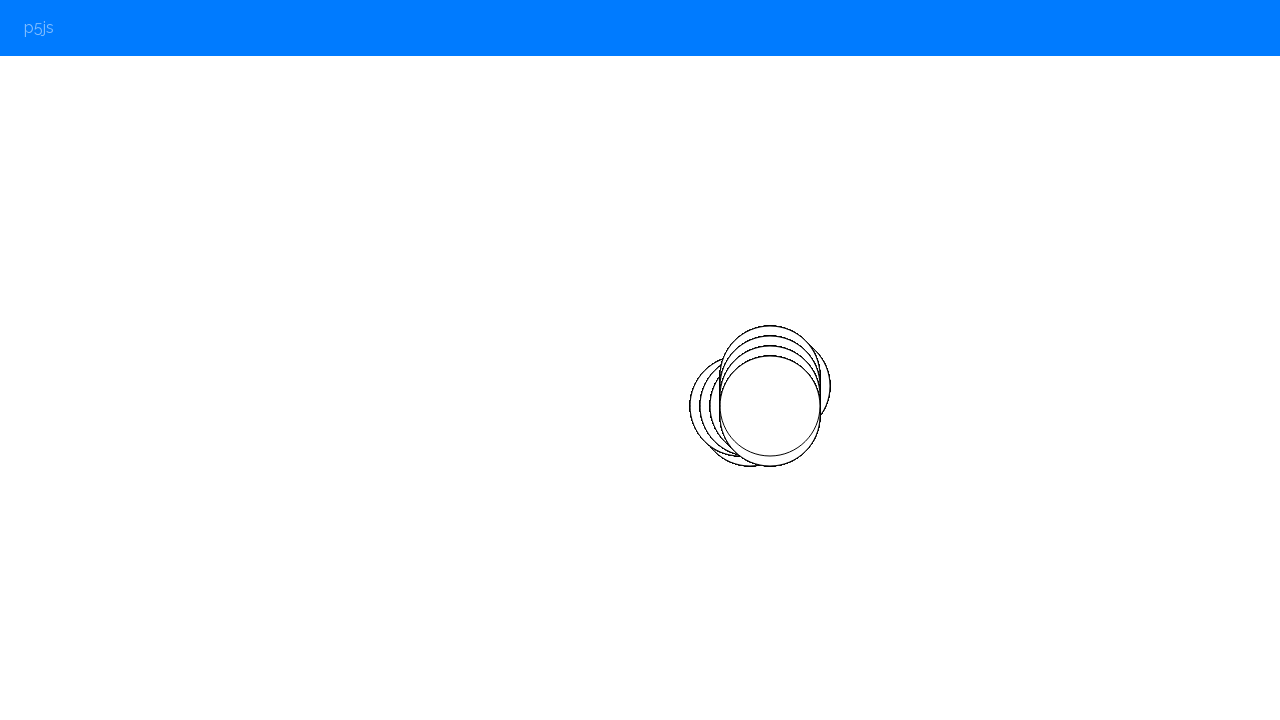

Waited 100ms for game to process input
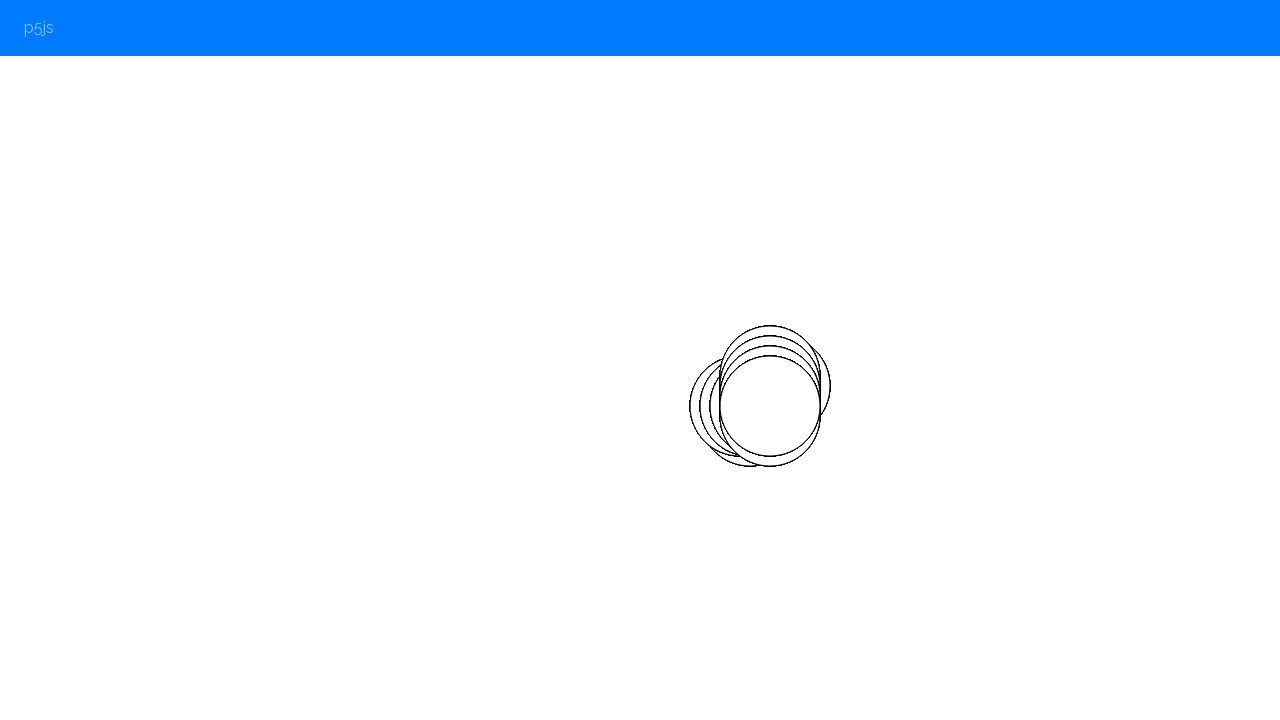

Pressed random arrow key: ArrowDown
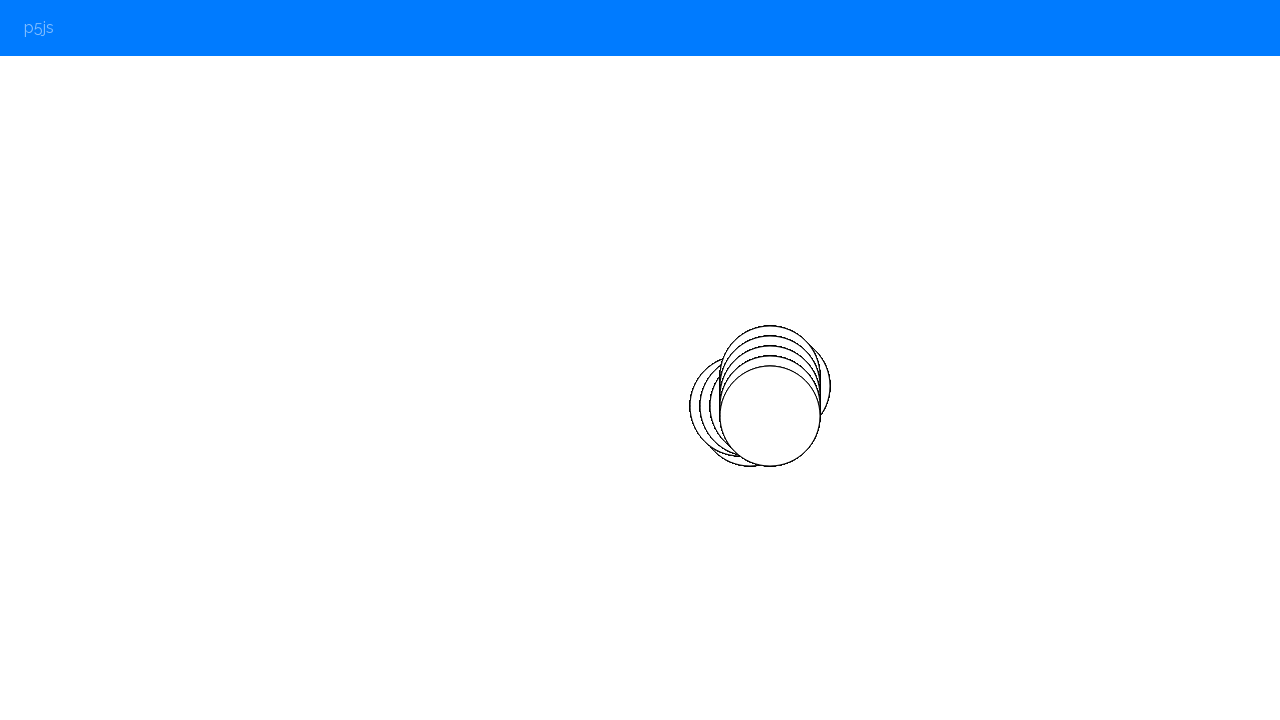

Waited 100ms for game to process input
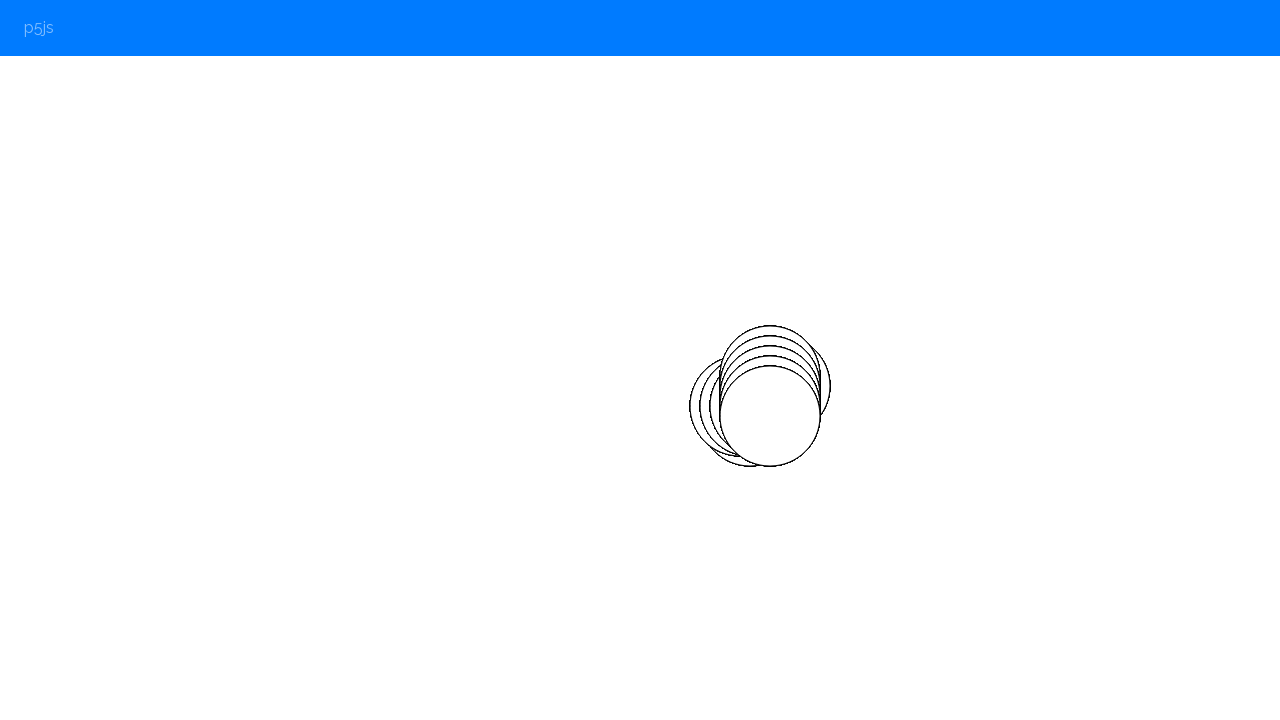

Pressed random arrow key: ArrowRight
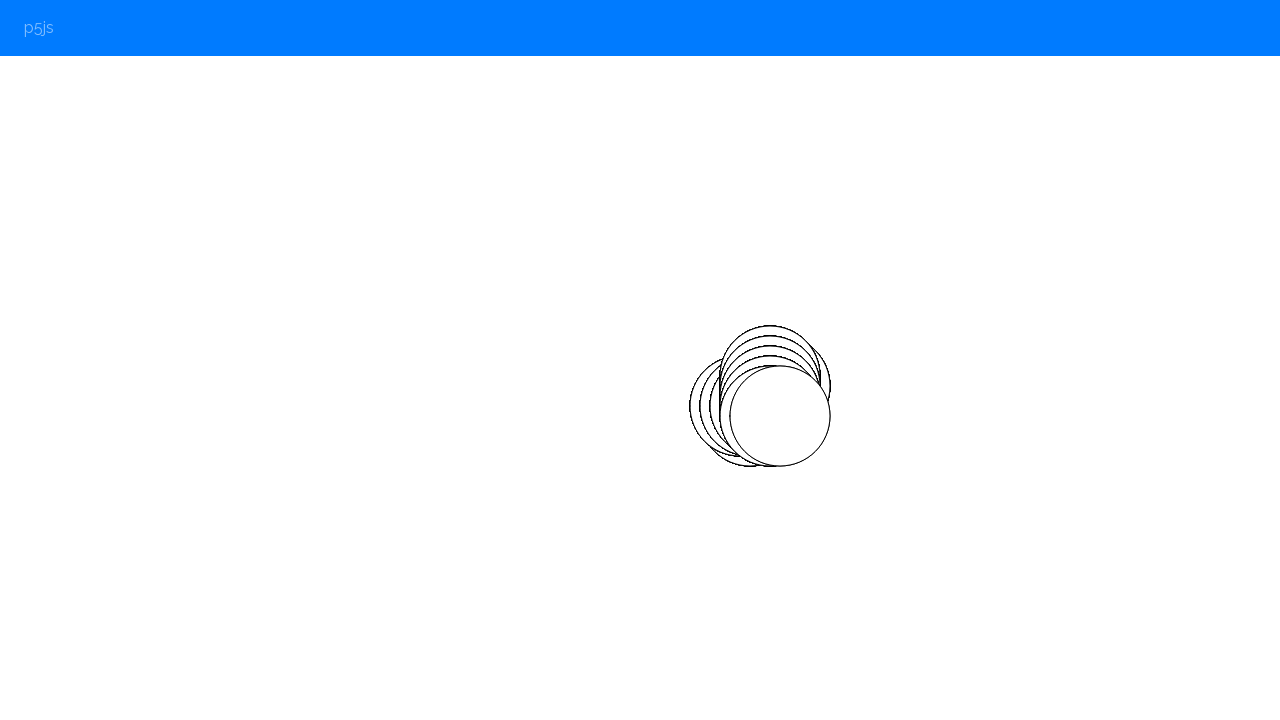

Waited 100ms for game to process input
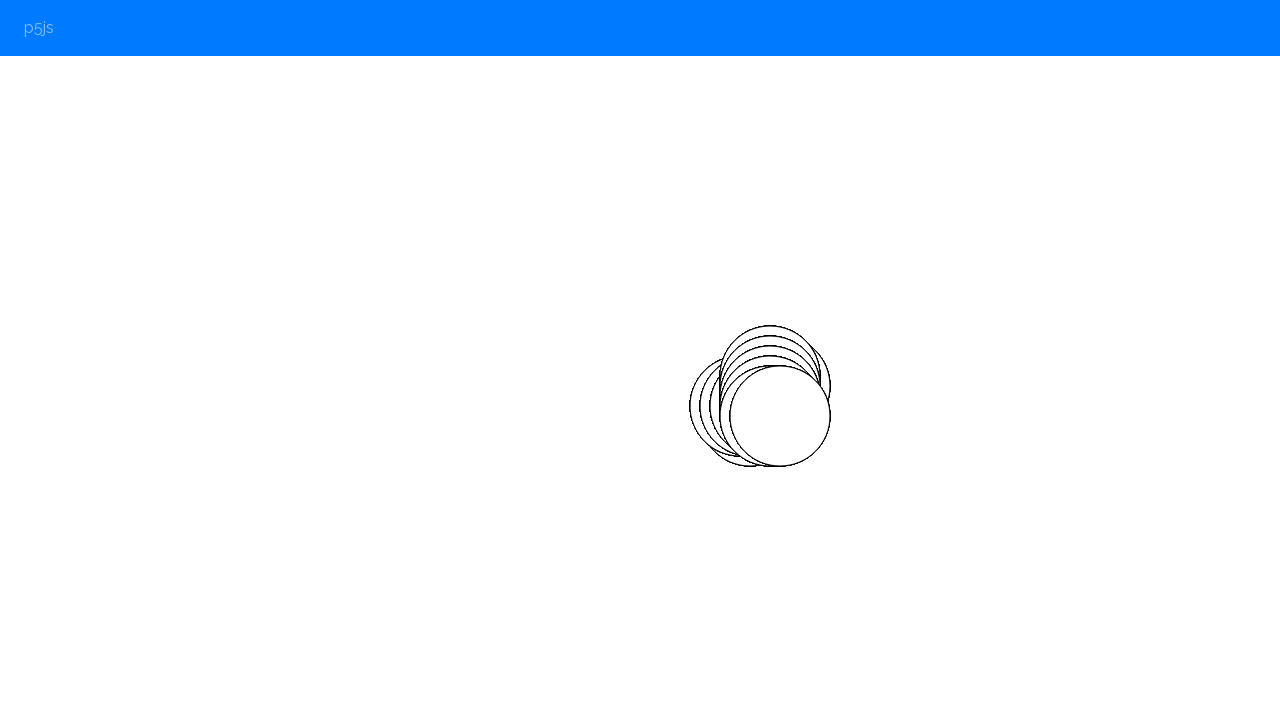

Pressed random arrow key: ArrowLeft
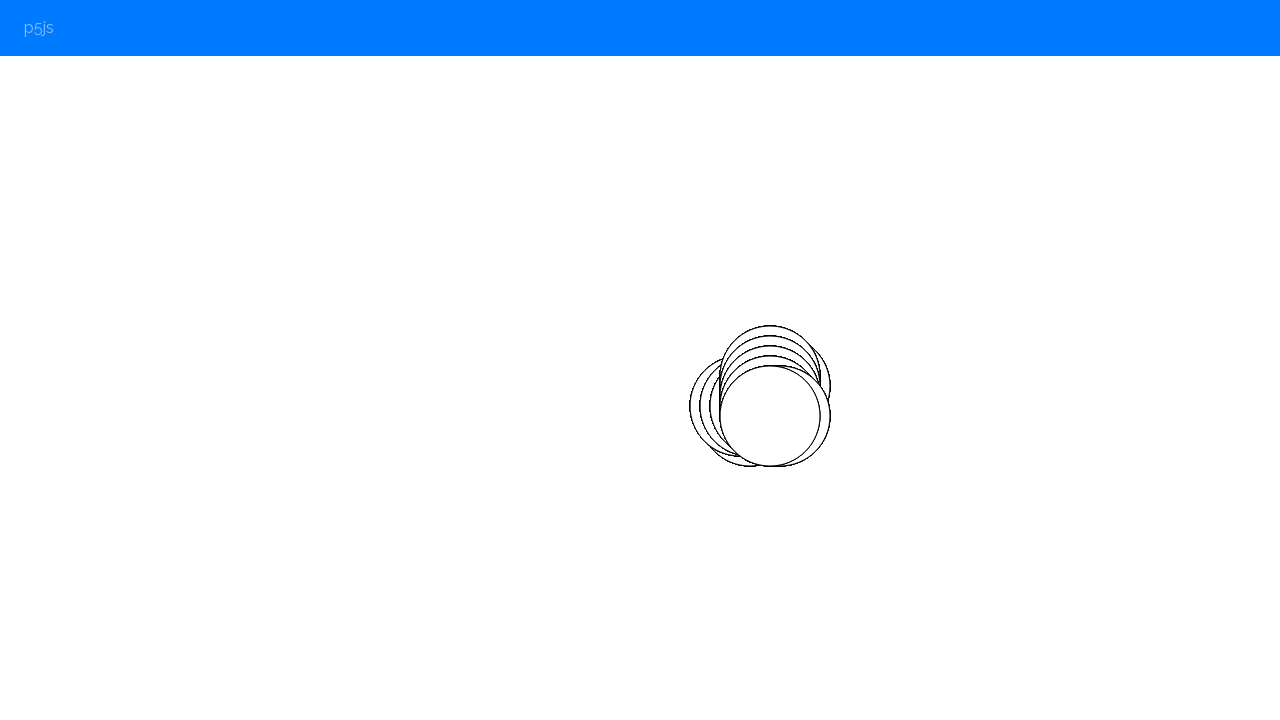

Waited 100ms for game to process input
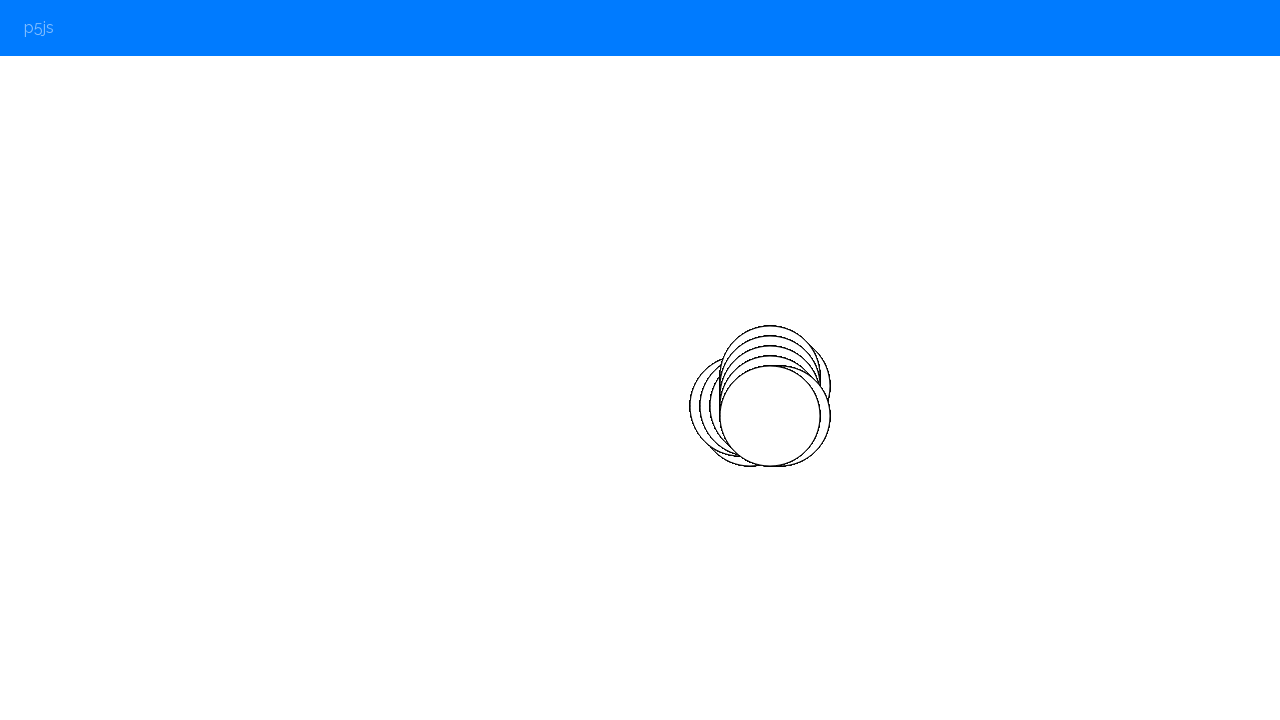

Pressed random arrow key: ArrowRight
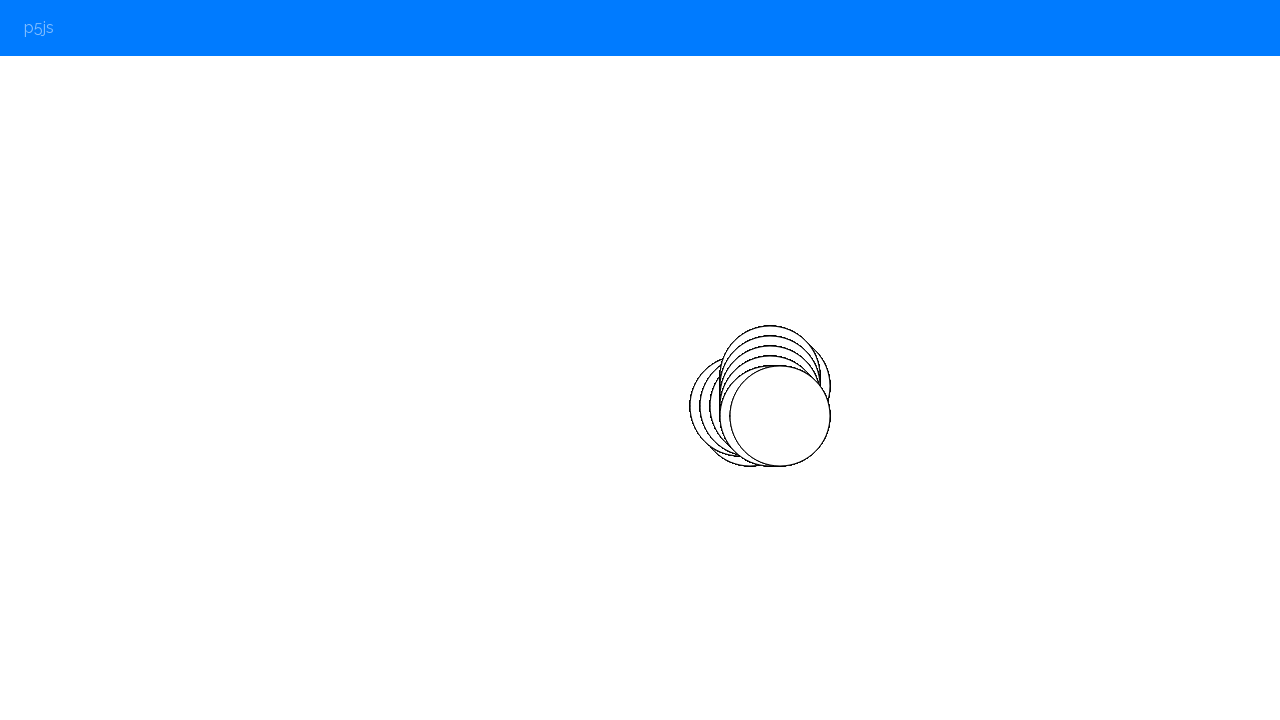

Waited 100ms for game to process input
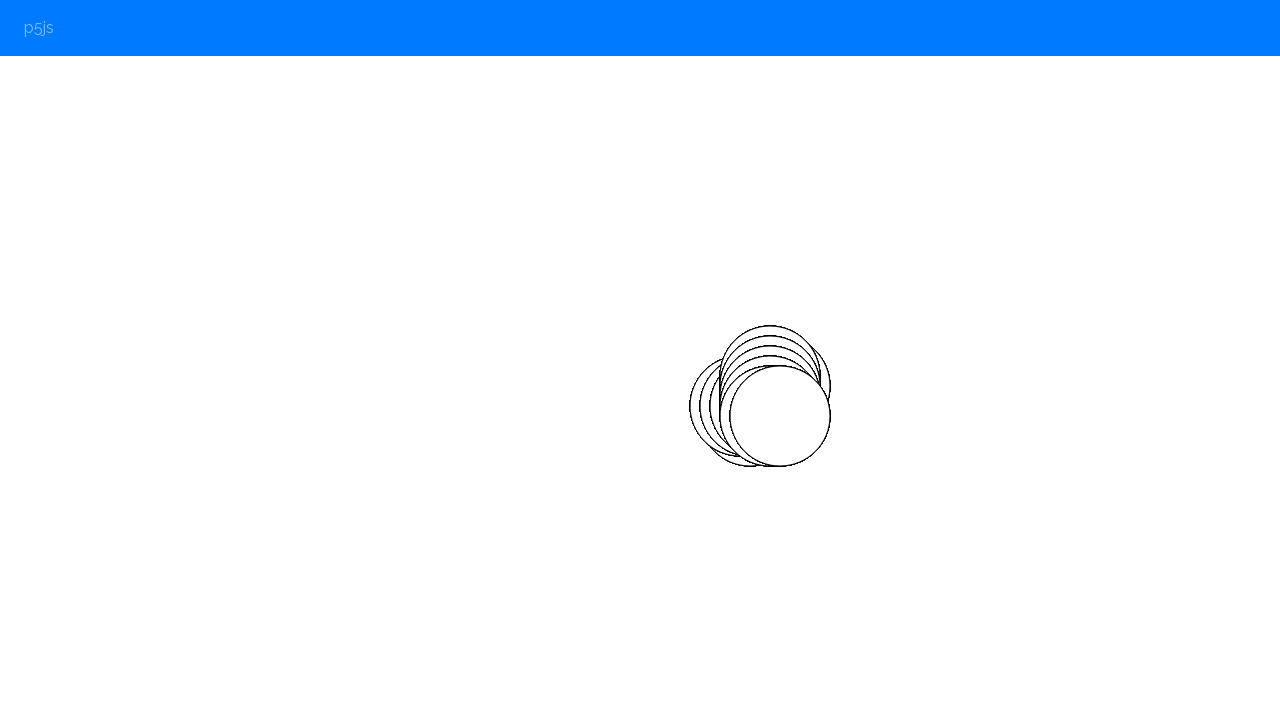

Pressed random arrow key: ArrowDown
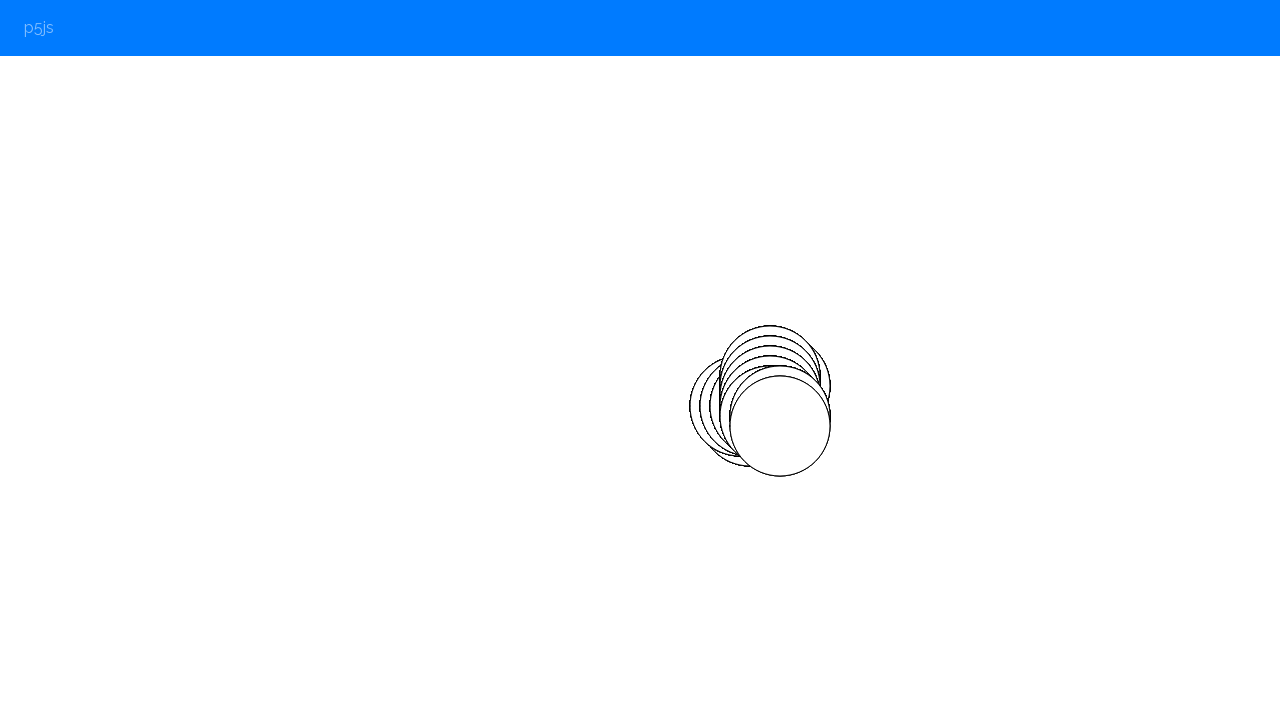

Waited 100ms for game to process input
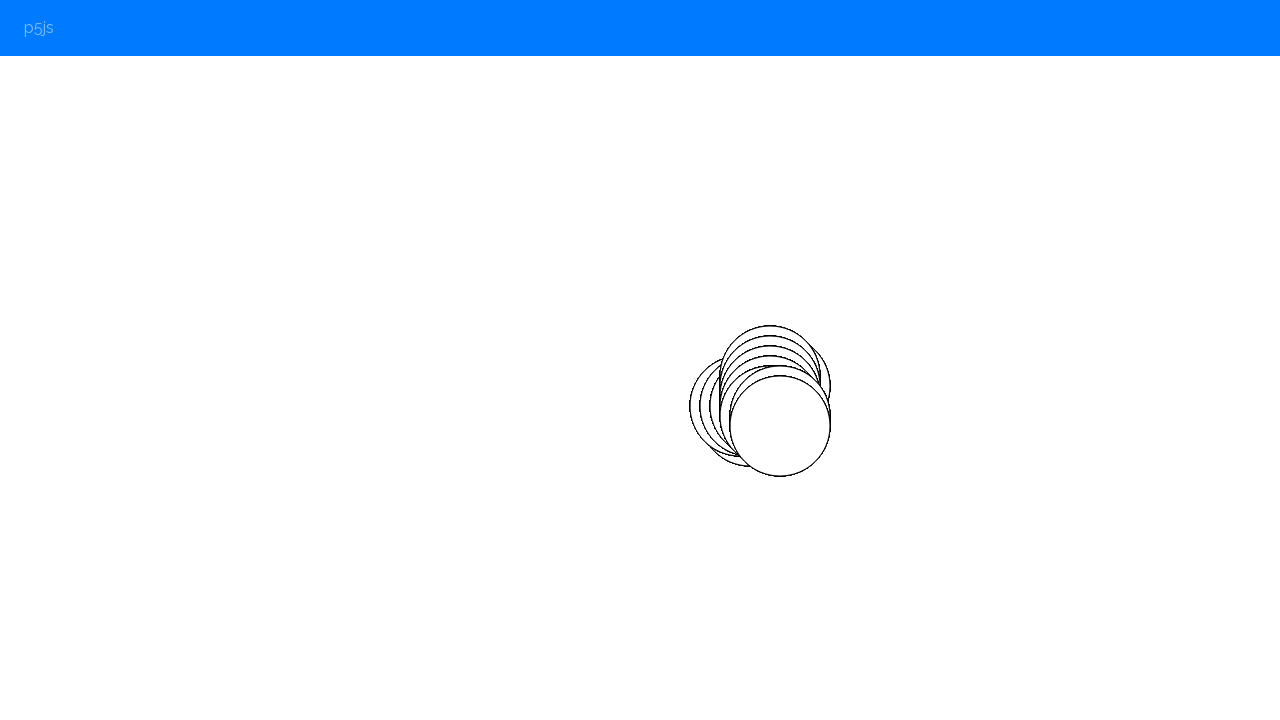

Pressed random arrow key: ArrowUp
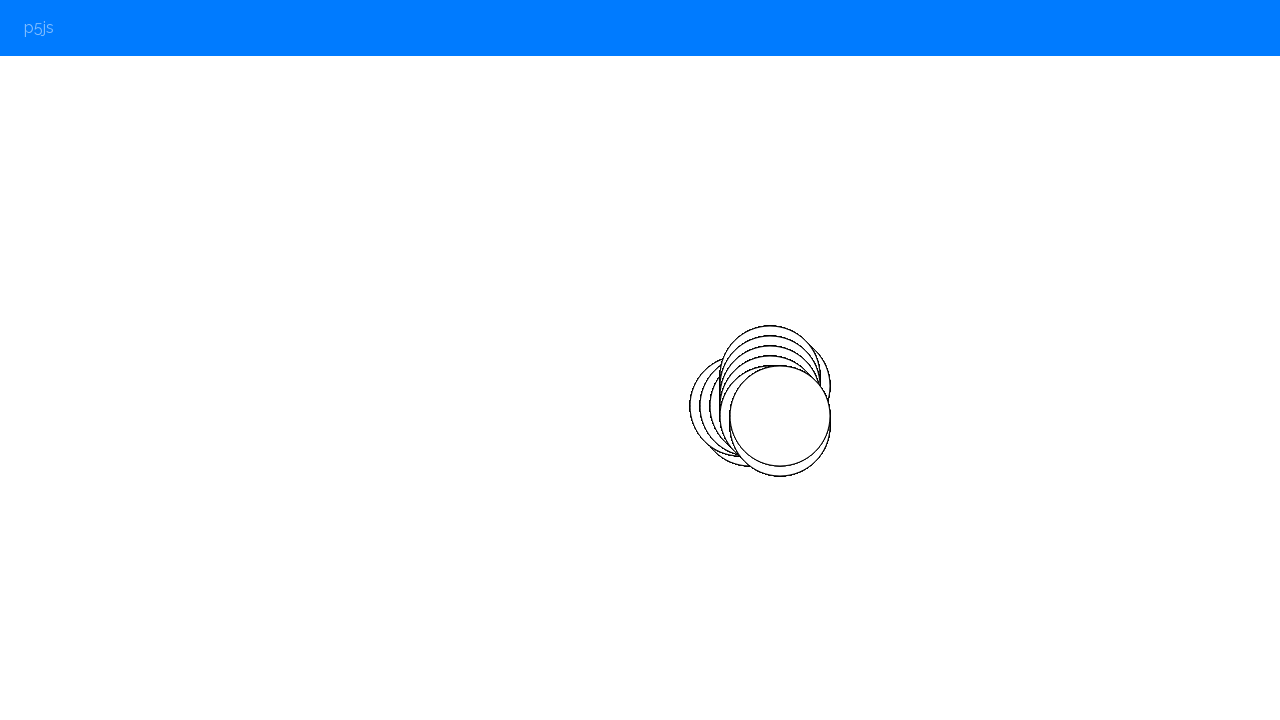

Waited 100ms for game to process input
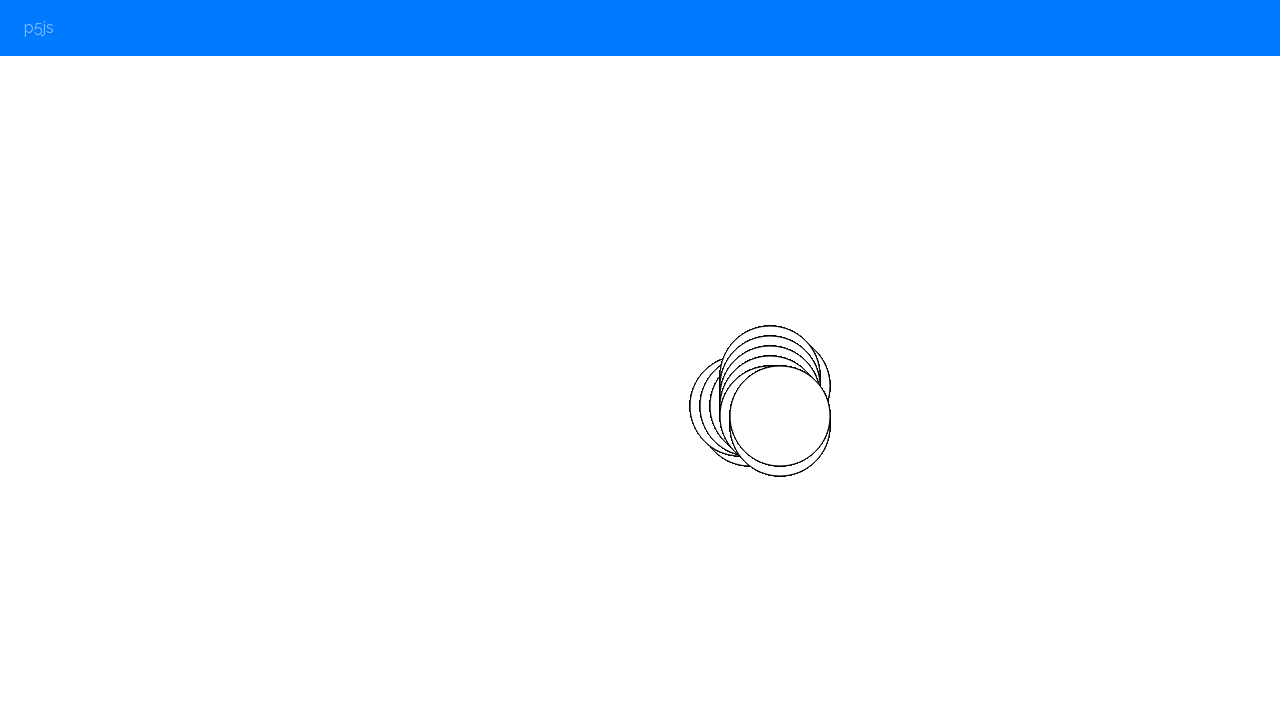

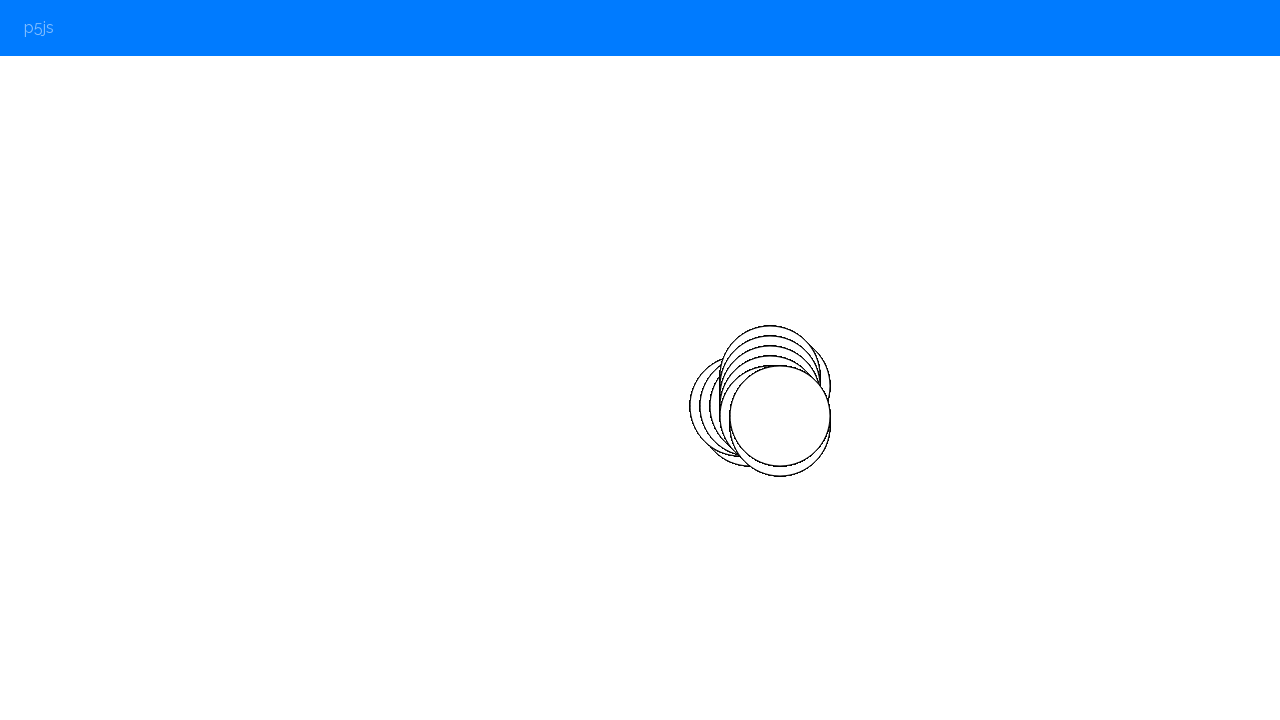